Tests slider widget by navigating to widgets section and adjusting slider value using keyboard arrow keys

Starting URL: http://85.192.34.140:8081/

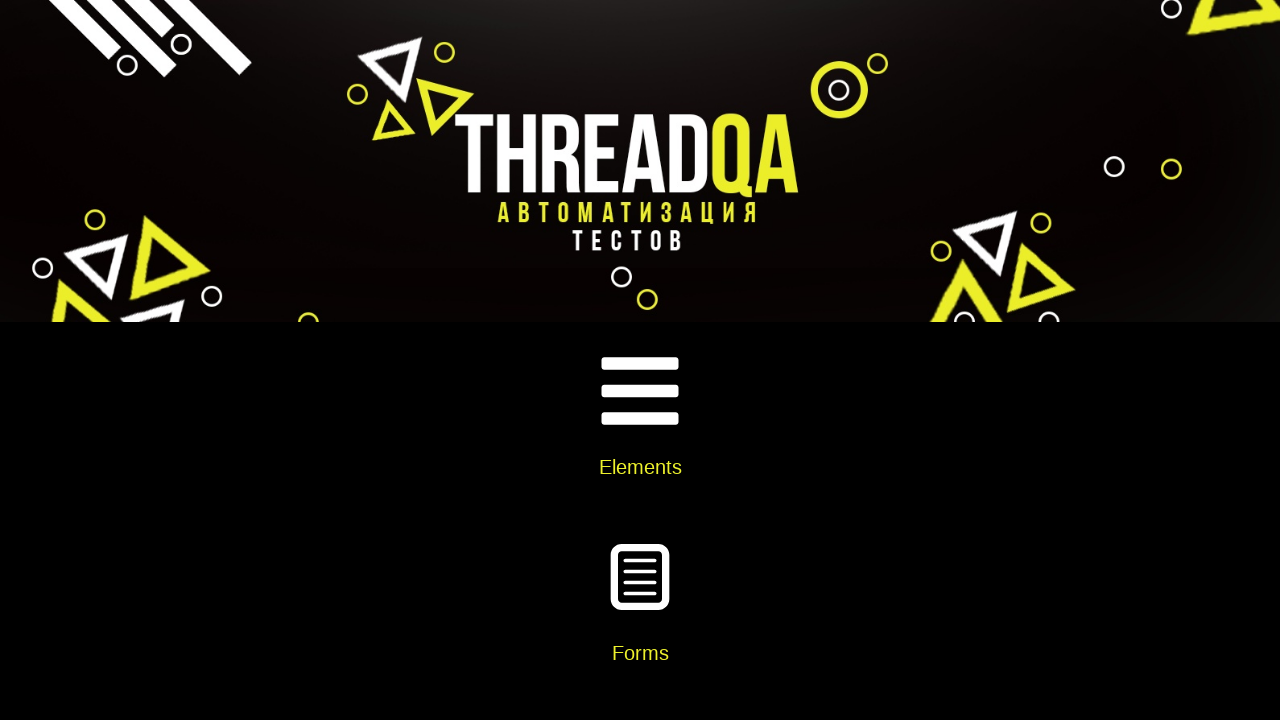

Clicked on Widgets card at (640, 360) on h5:text('Widgets')
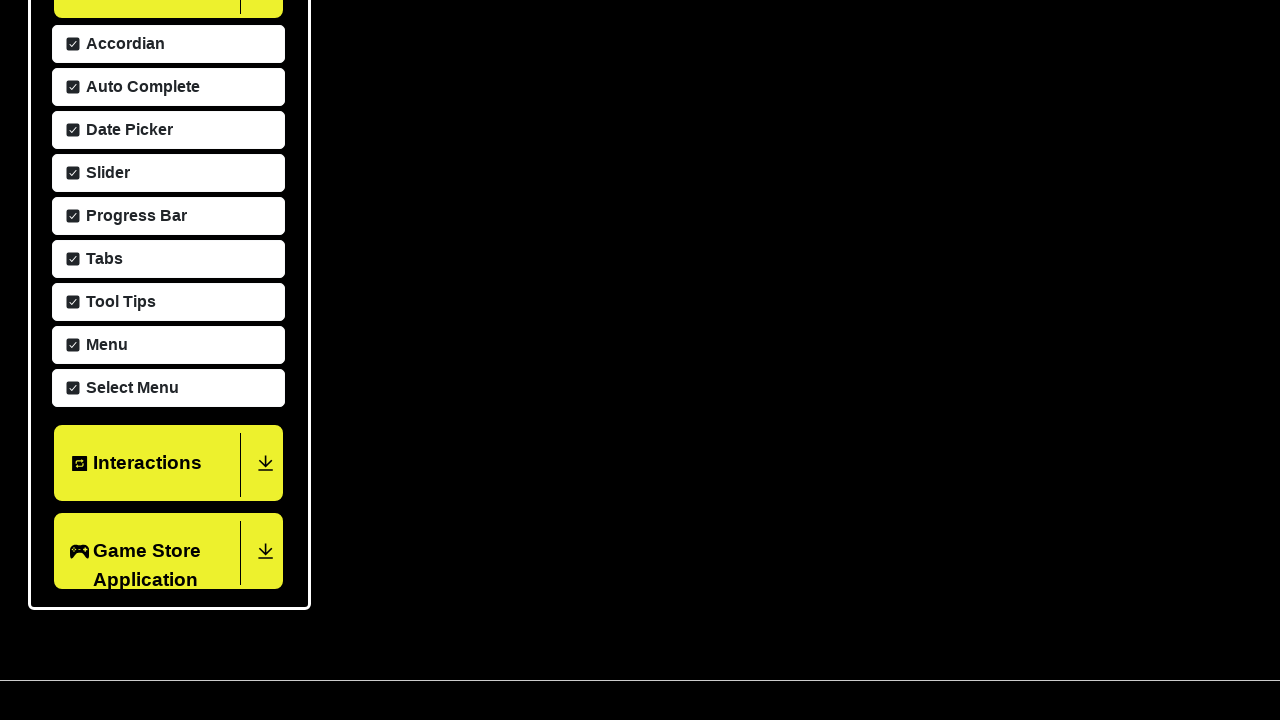

Clicked on Slider menu item at (105, 152) on span:text('Slider')
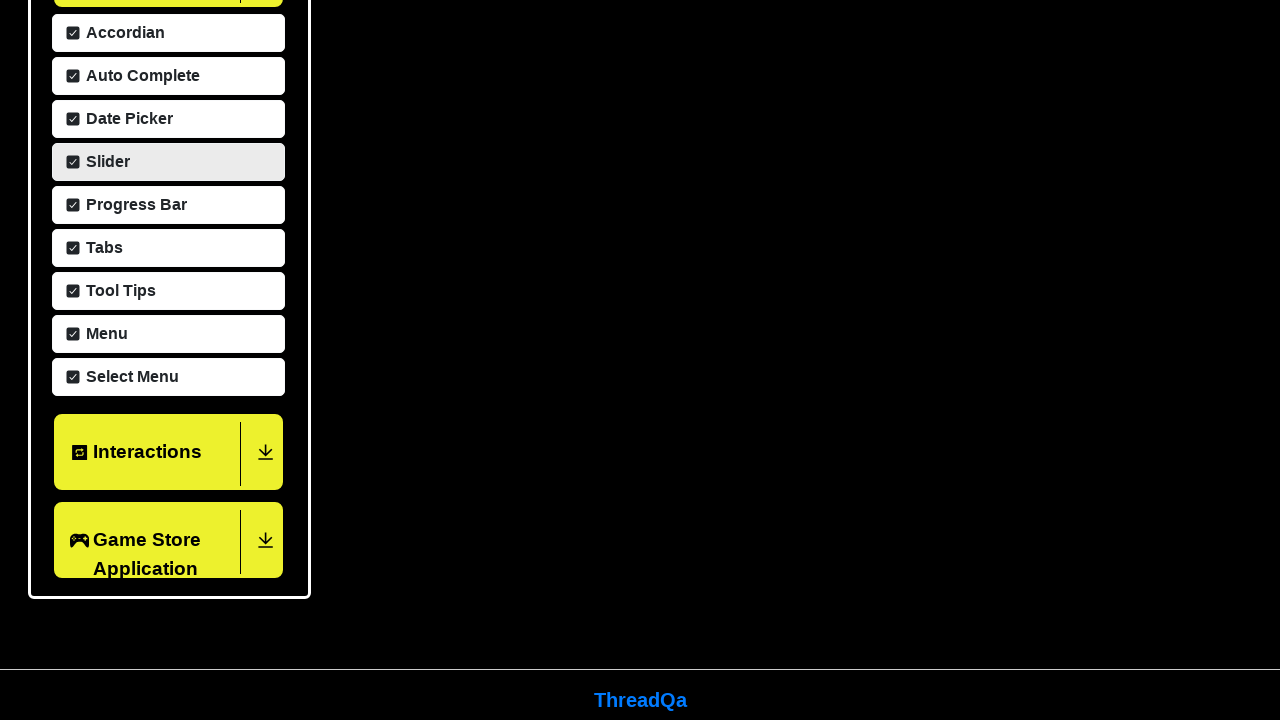

Located slider element
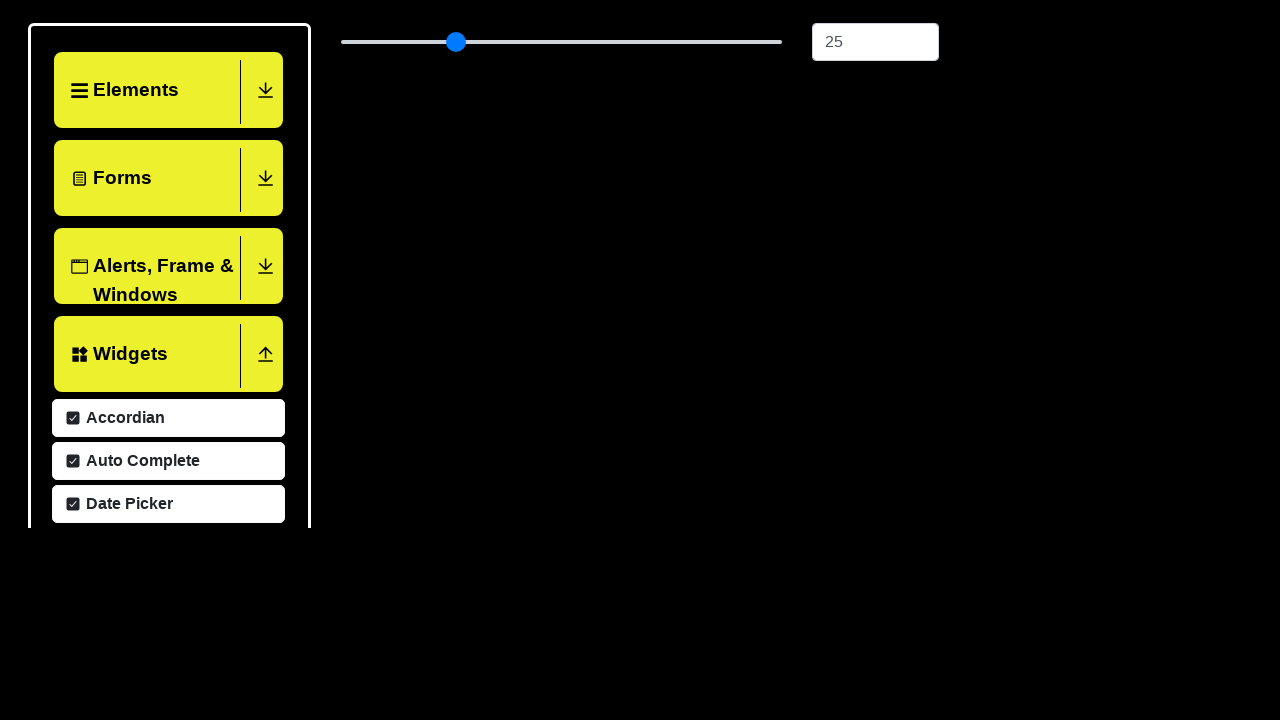

Retrieved current slider value: 25
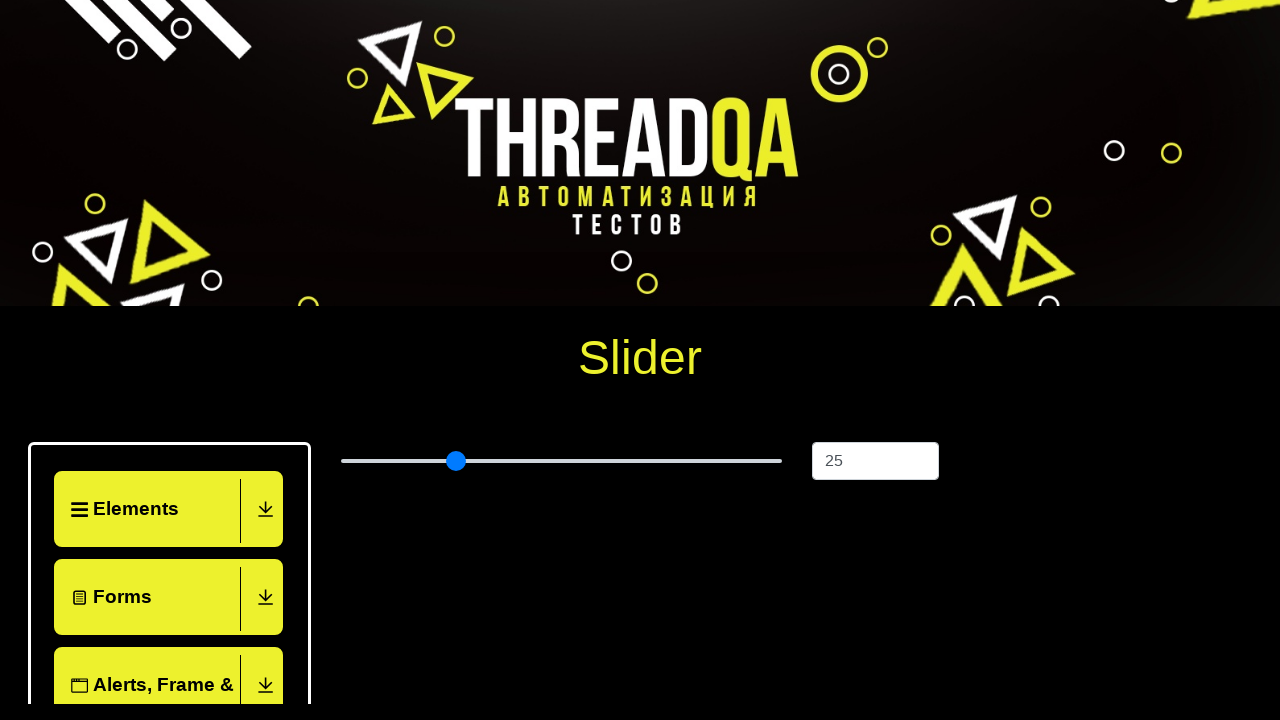

Calculated value to move: 60 (from 25 to 85)
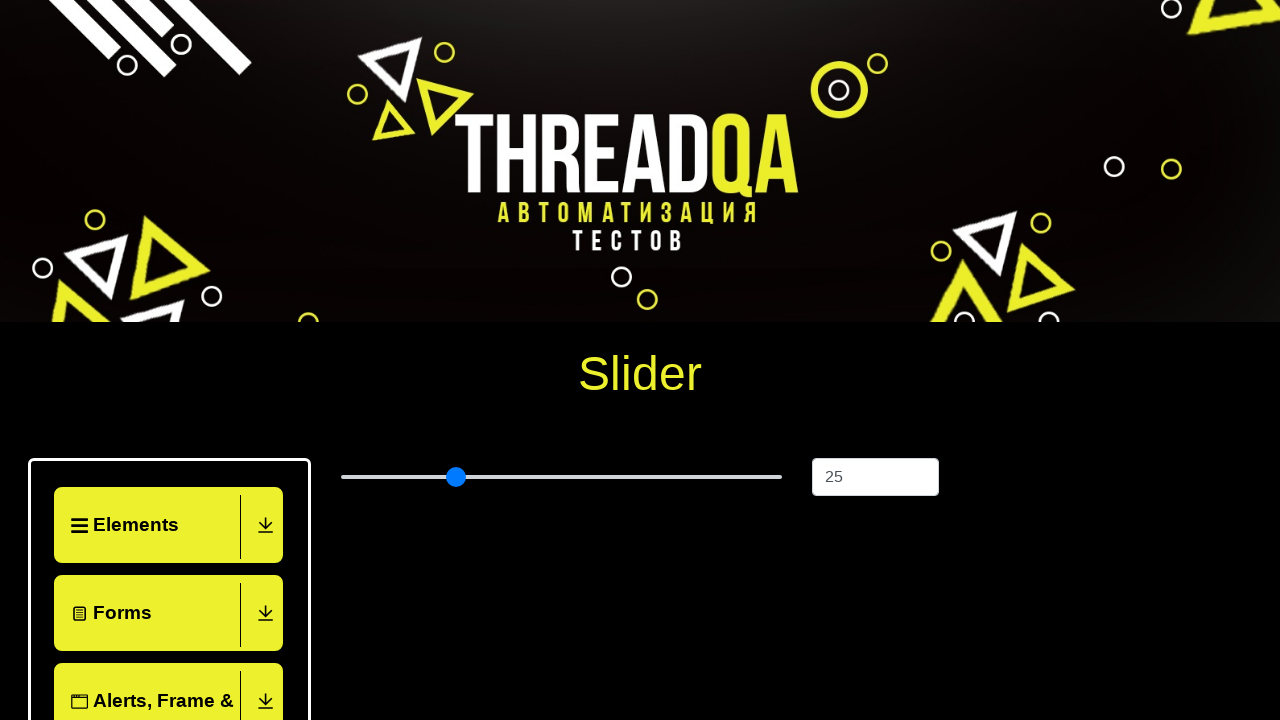

Pressed ArrowRight key 1/60 to adjust slider on input[type='range']
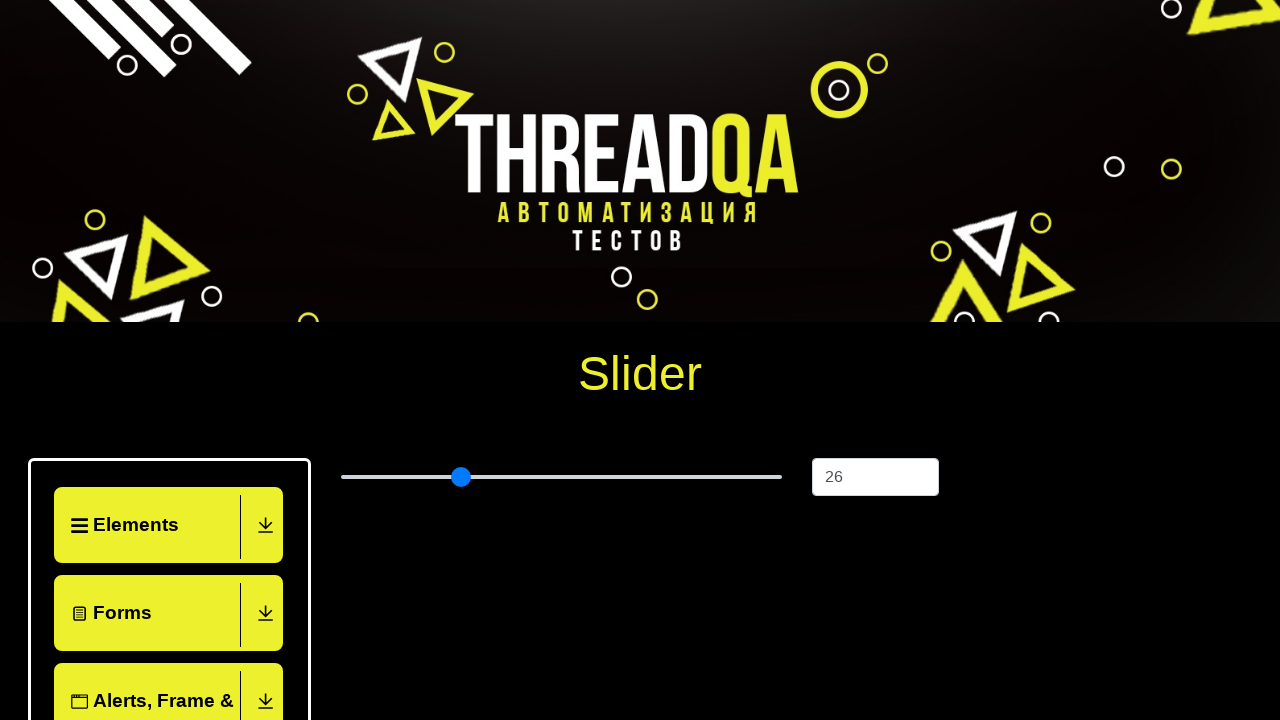

Pressed ArrowRight key 2/60 to adjust slider on input[type='range']
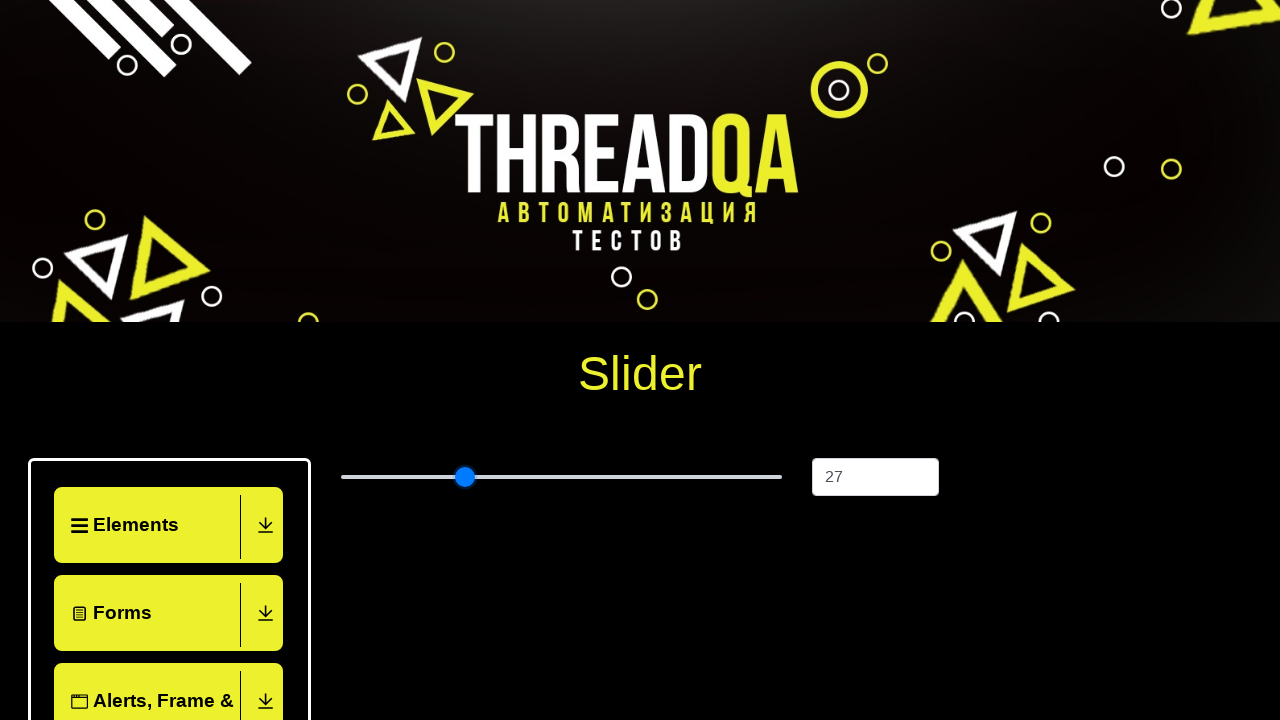

Pressed ArrowRight key 3/60 to adjust slider on input[type='range']
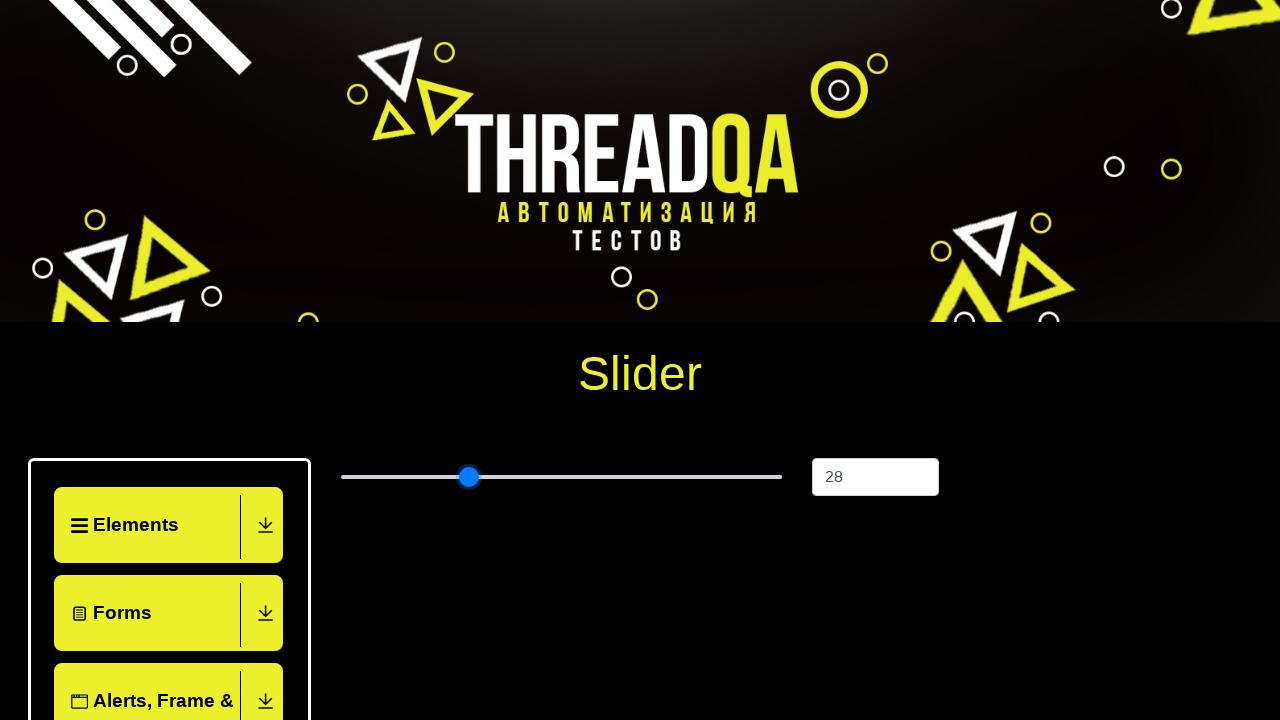

Pressed ArrowRight key 4/60 to adjust slider on input[type='range']
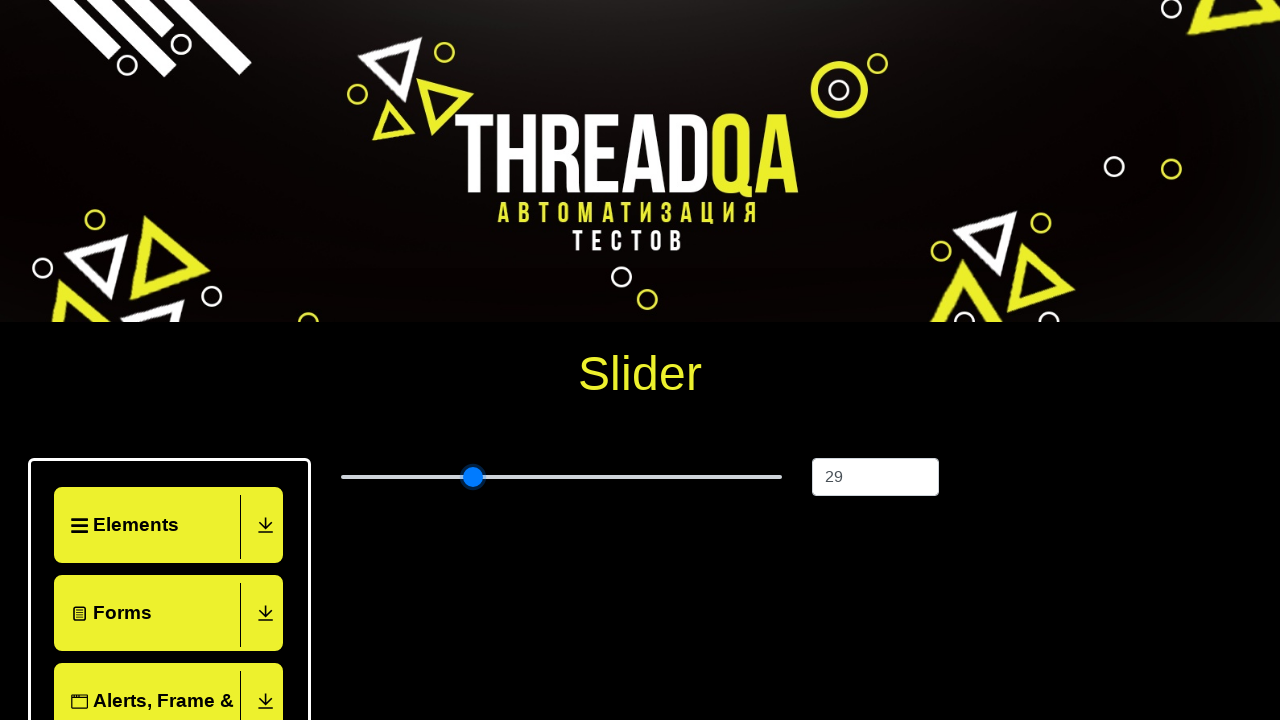

Pressed ArrowRight key 5/60 to adjust slider on input[type='range']
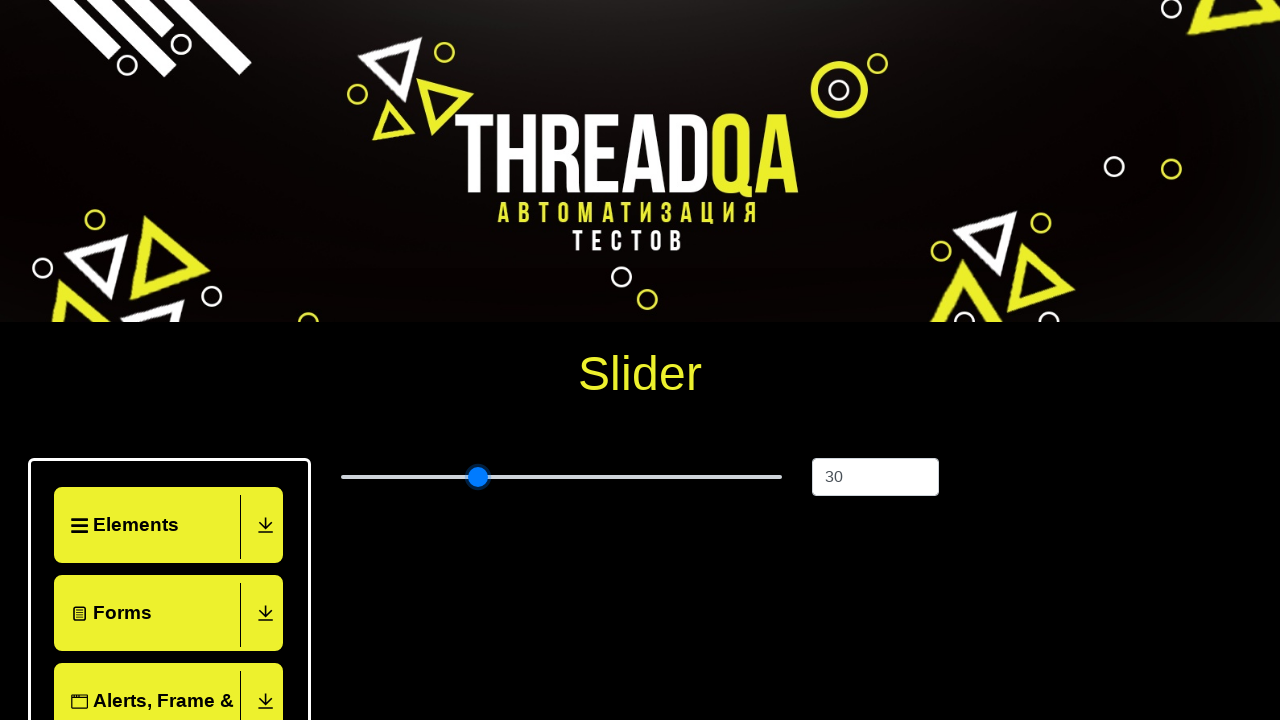

Pressed ArrowRight key 6/60 to adjust slider on input[type='range']
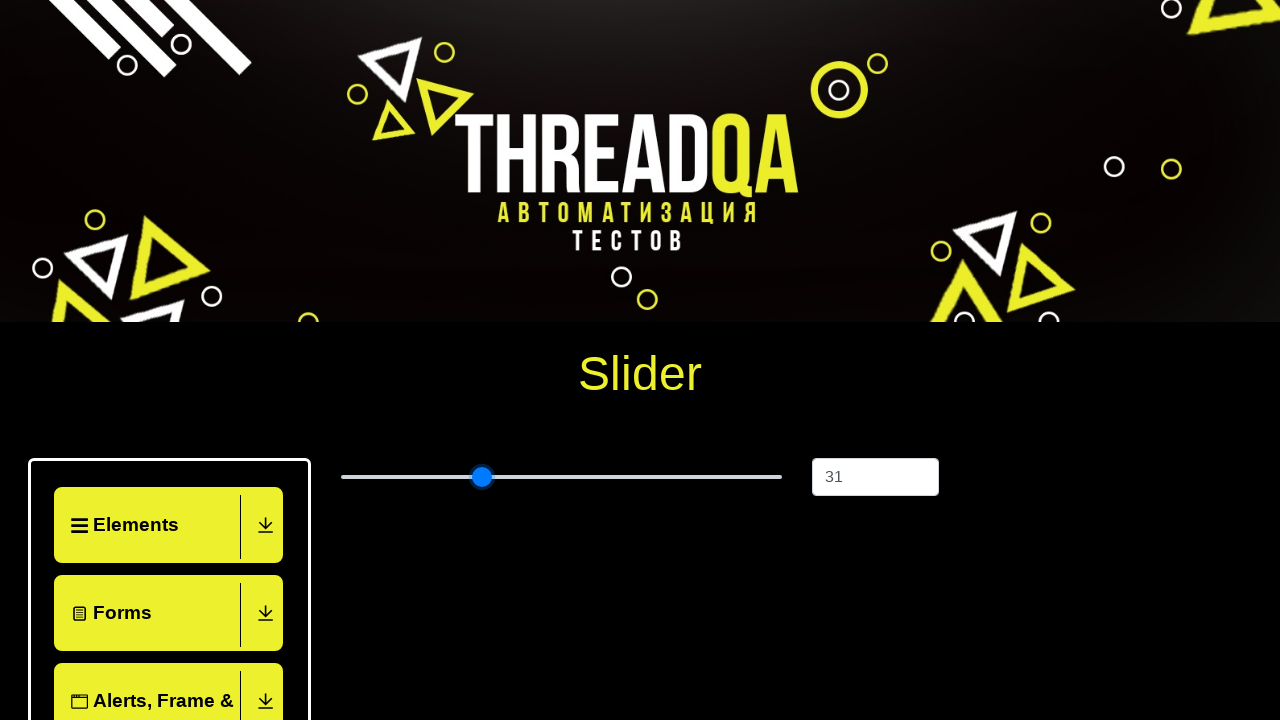

Pressed ArrowRight key 7/60 to adjust slider on input[type='range']
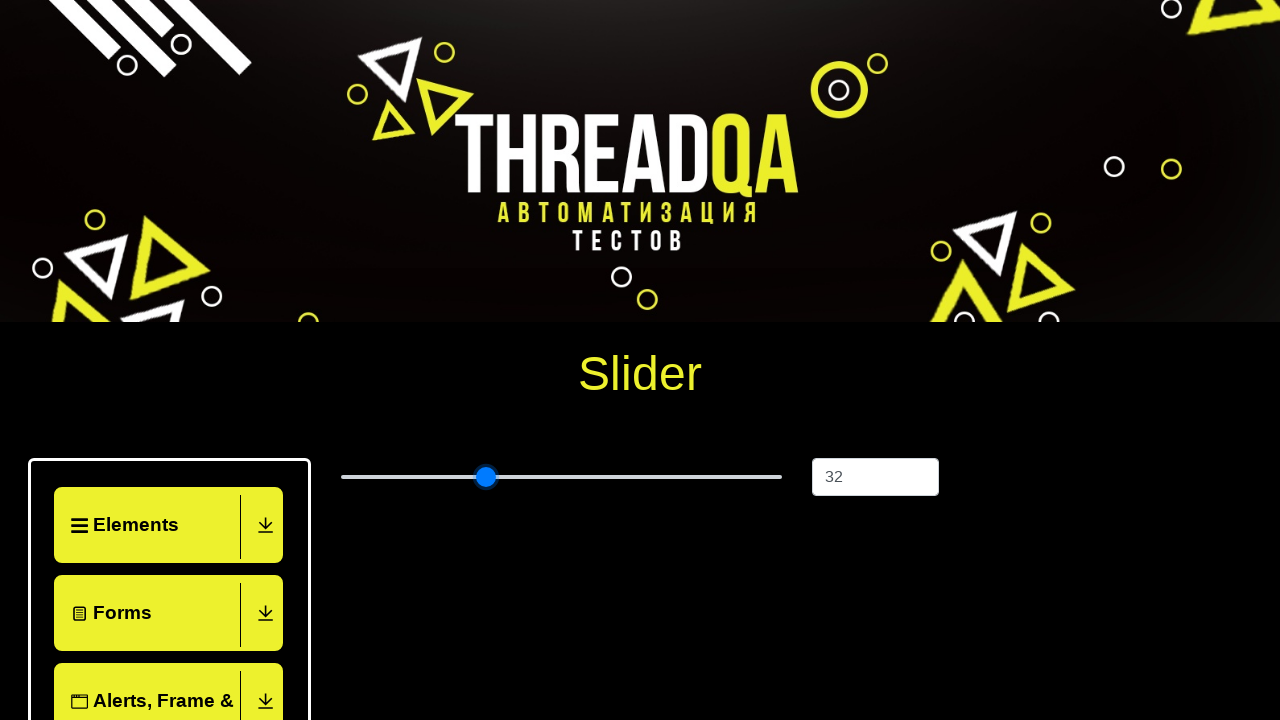

Pressed ArrowRight key 8/60 to adjust slider on input[type='range']
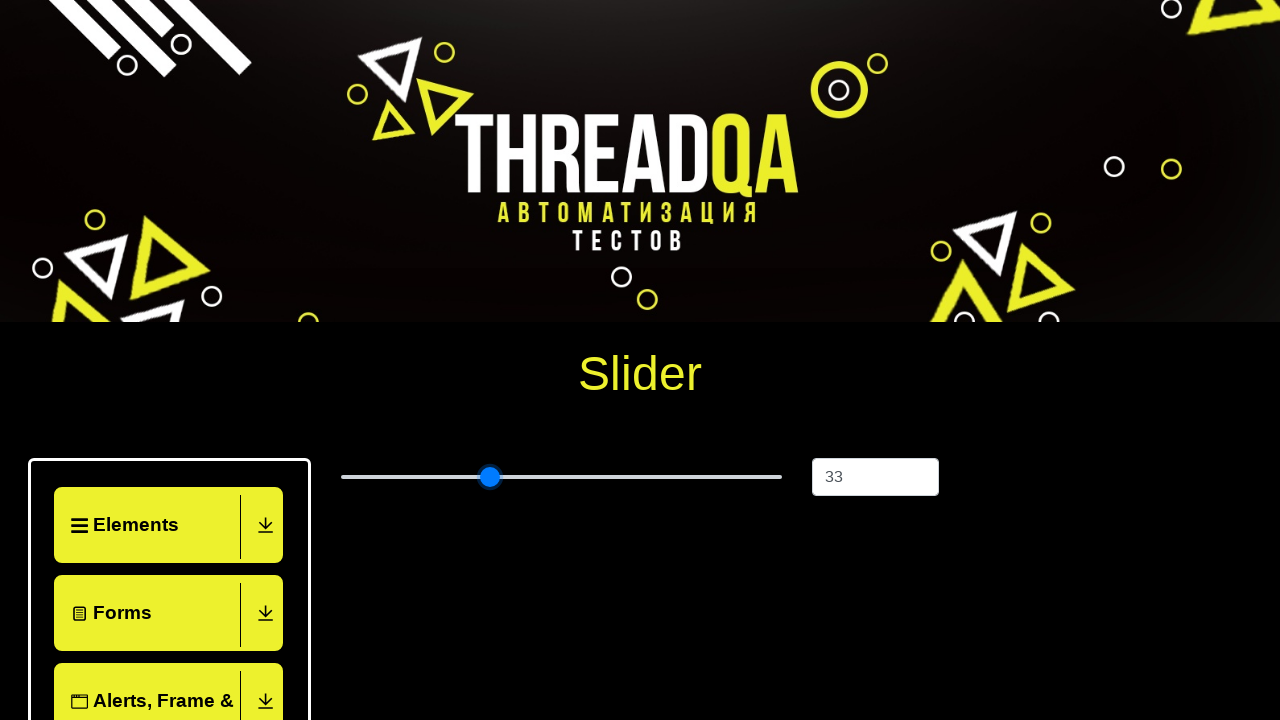

Pressed ArrowRight key 9/60 to adjust slider on input[type='range']
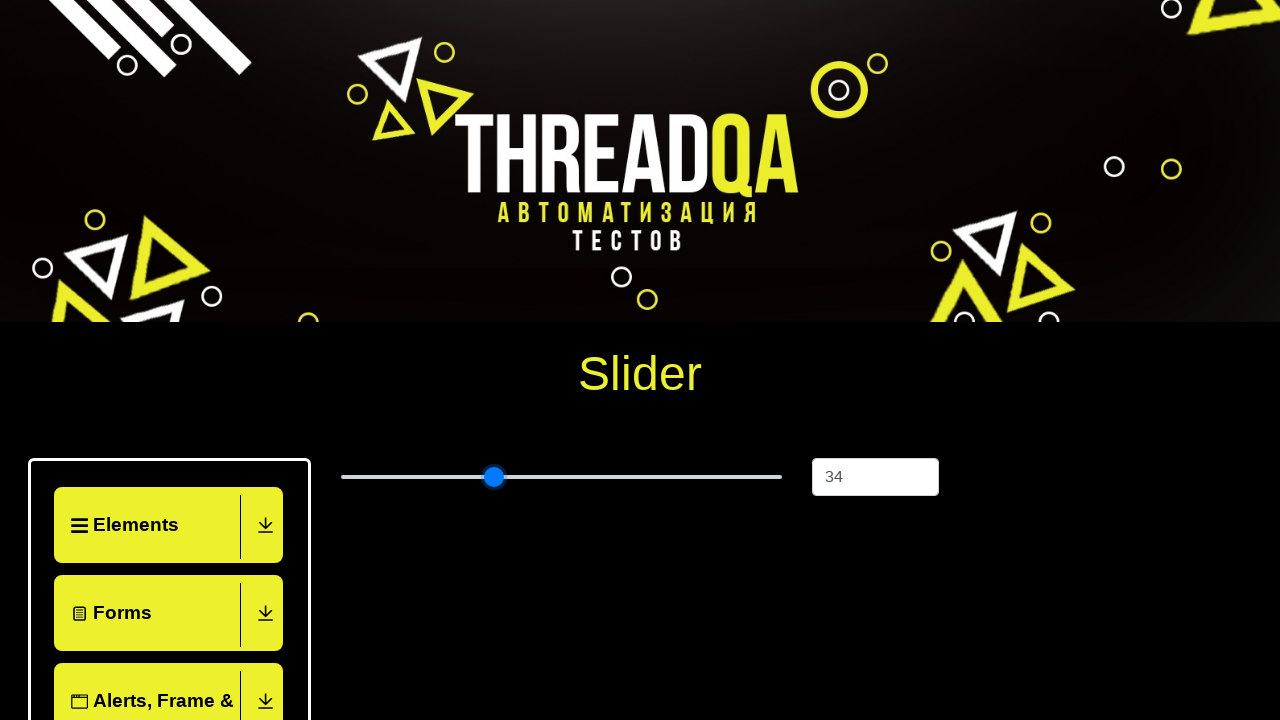

Pressed ArrowRight key 10/60 to adjust slider on input[type='range']
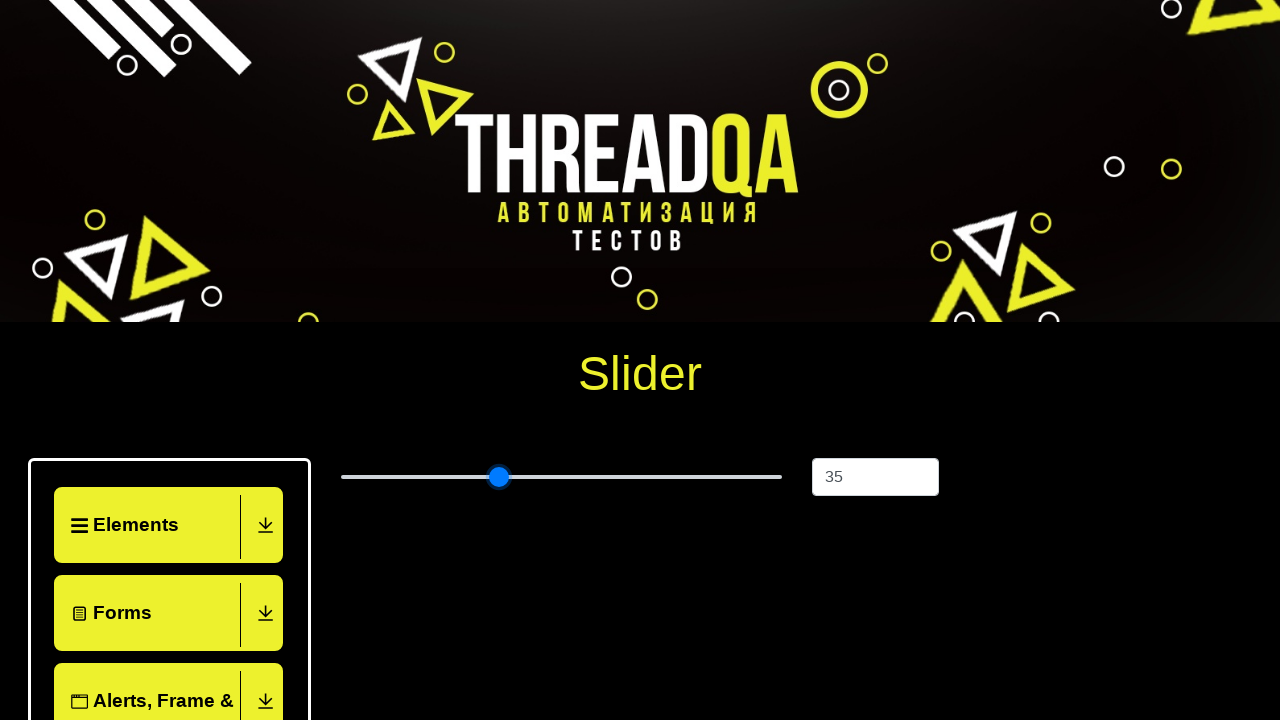

Pressed ArrowRight key 11/60 to adjust slider on input[type='range']
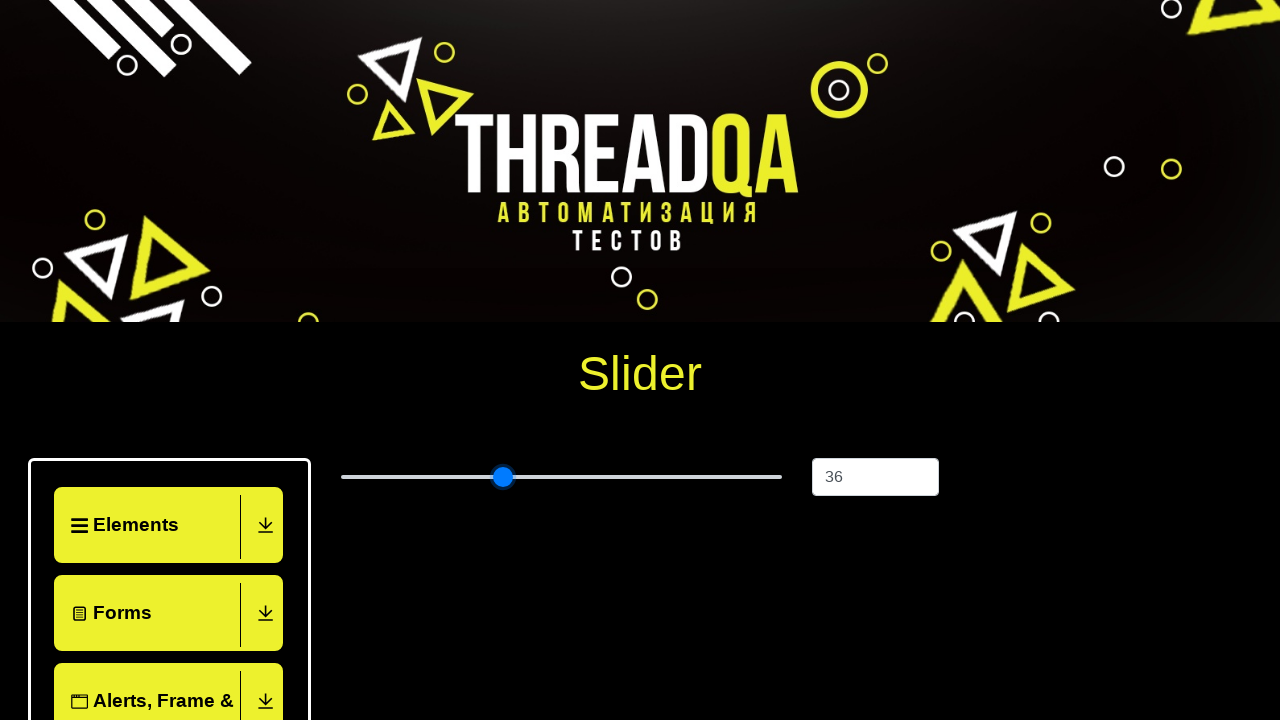

Pressed ArrowRight key 12/60 to adjust slider on input[type='range']
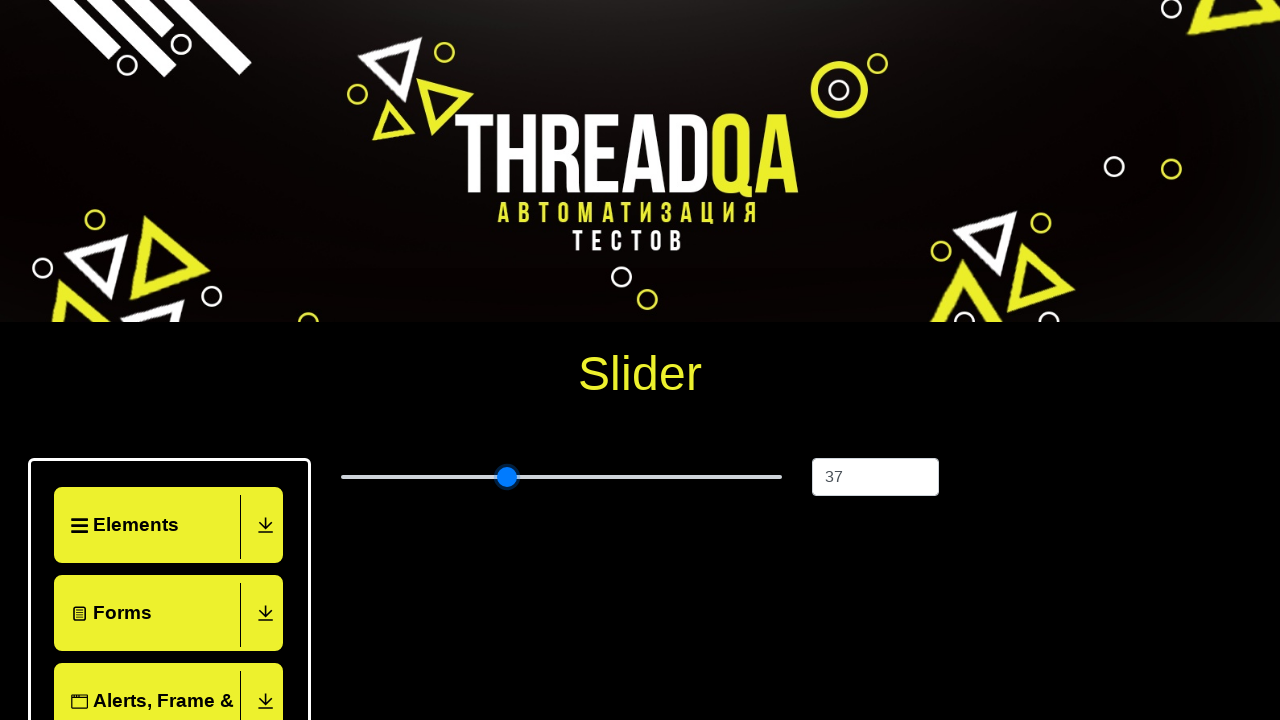

Pressed ArrowRight key 13/60 to adjust slider on input[type='range']
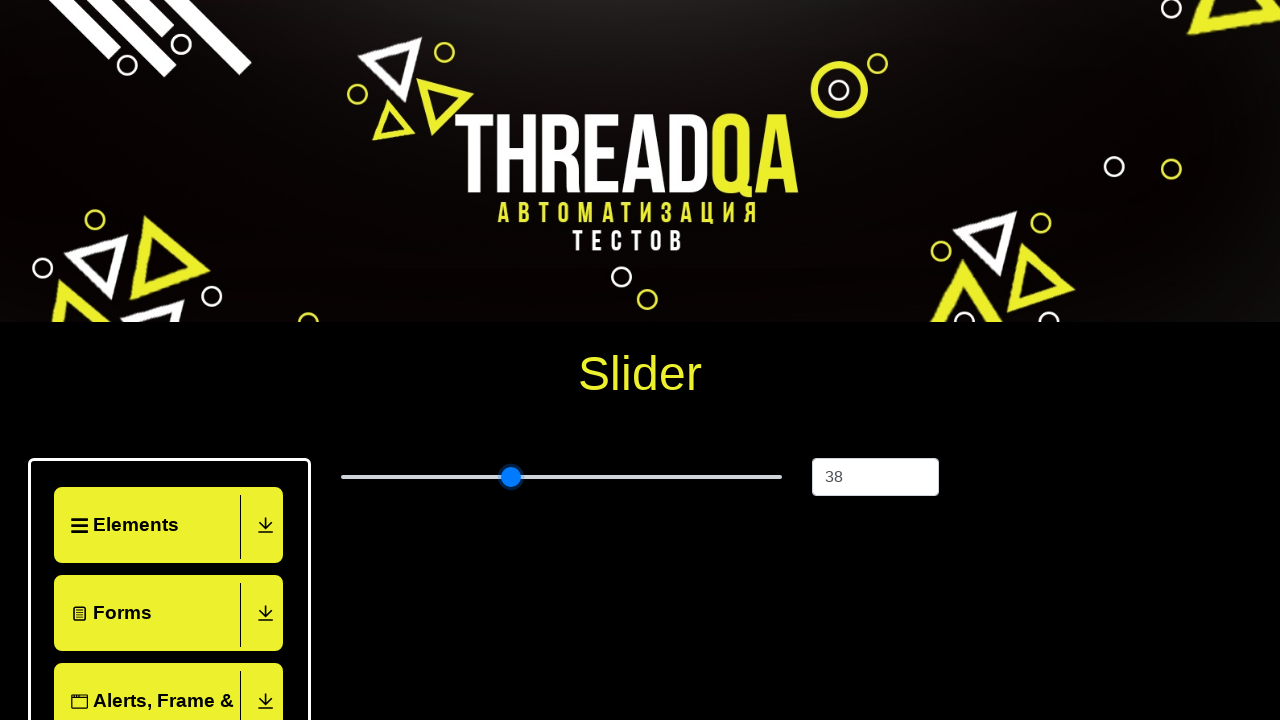

Pressed ArrowRight key 14/60 to adjust slider on input[type='range']
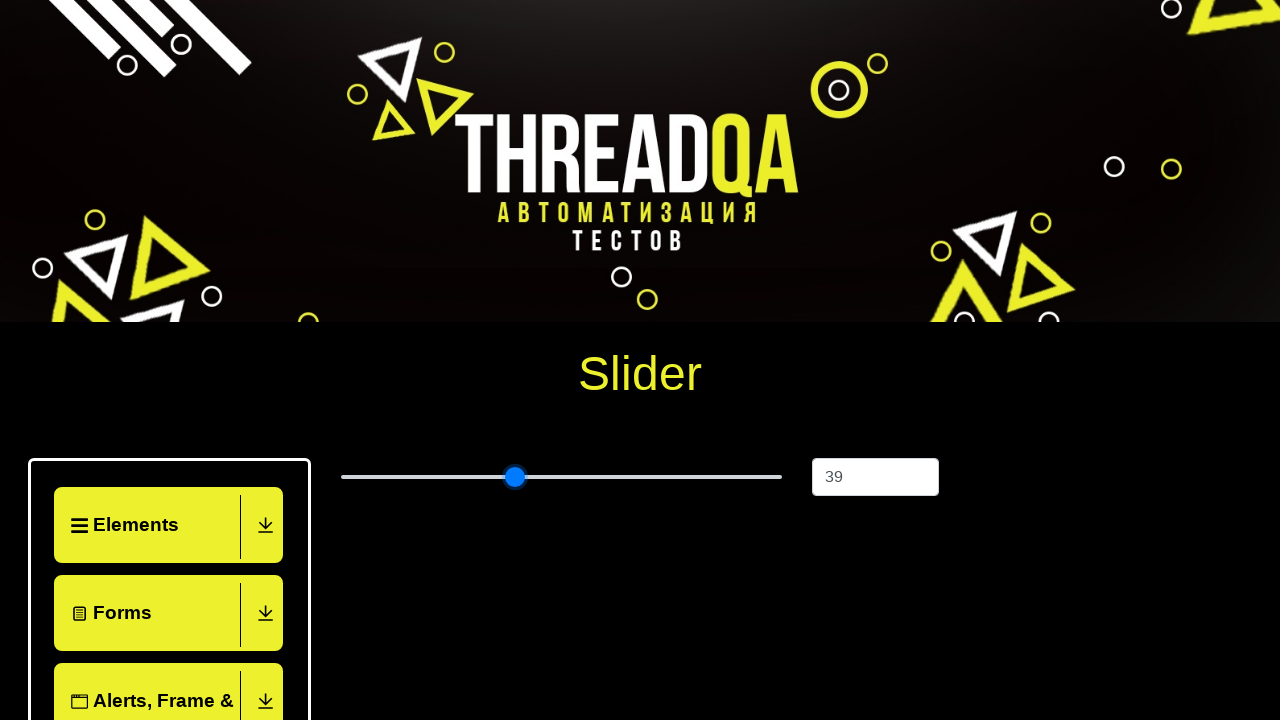

Pressed ArrowRight key 15/60 to adjust slider on input[type='range']
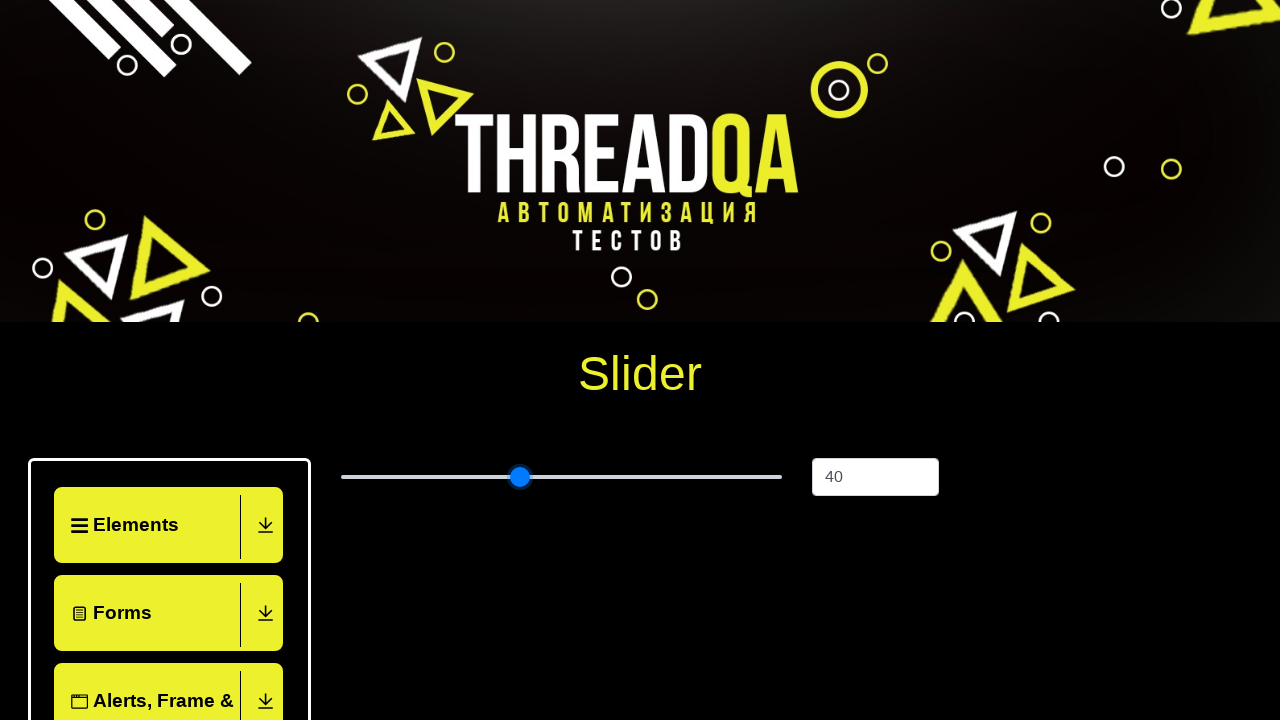

Pressed ArrowRight key 16/60 to adjust slider on input[type='range']
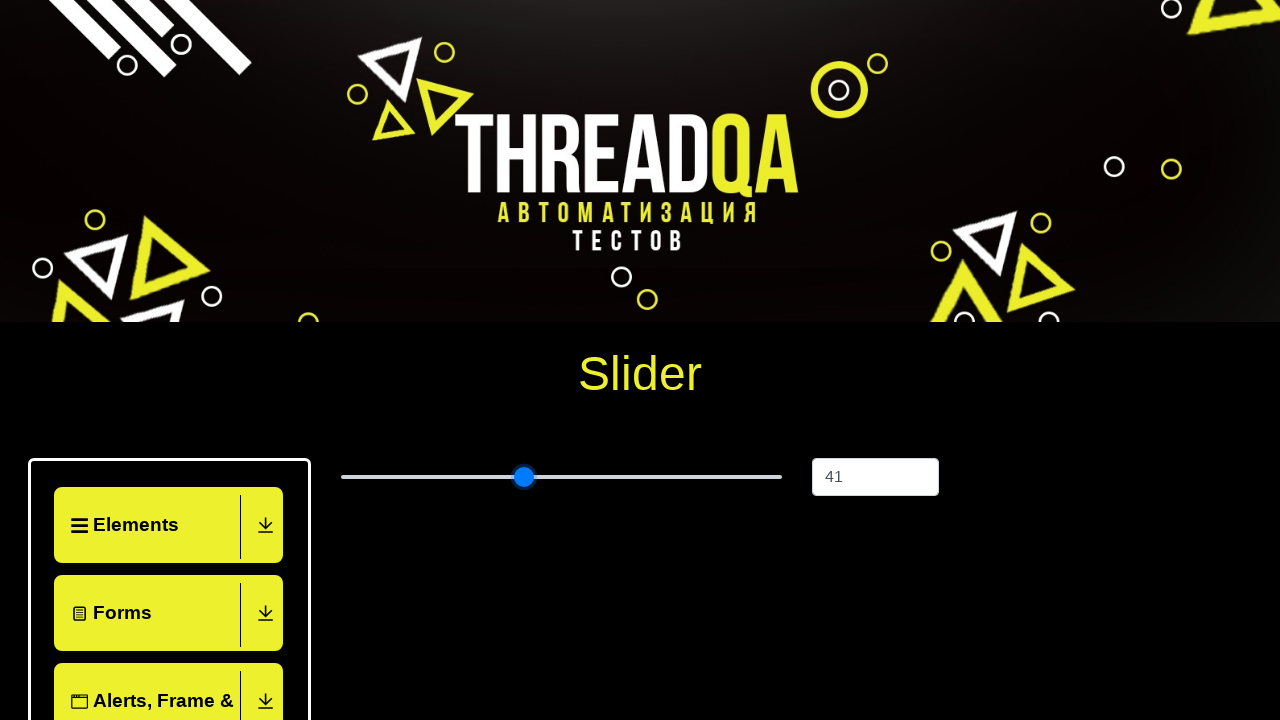

Pressed ArrowRight key 17/60 to adjust slider on input[type='range']
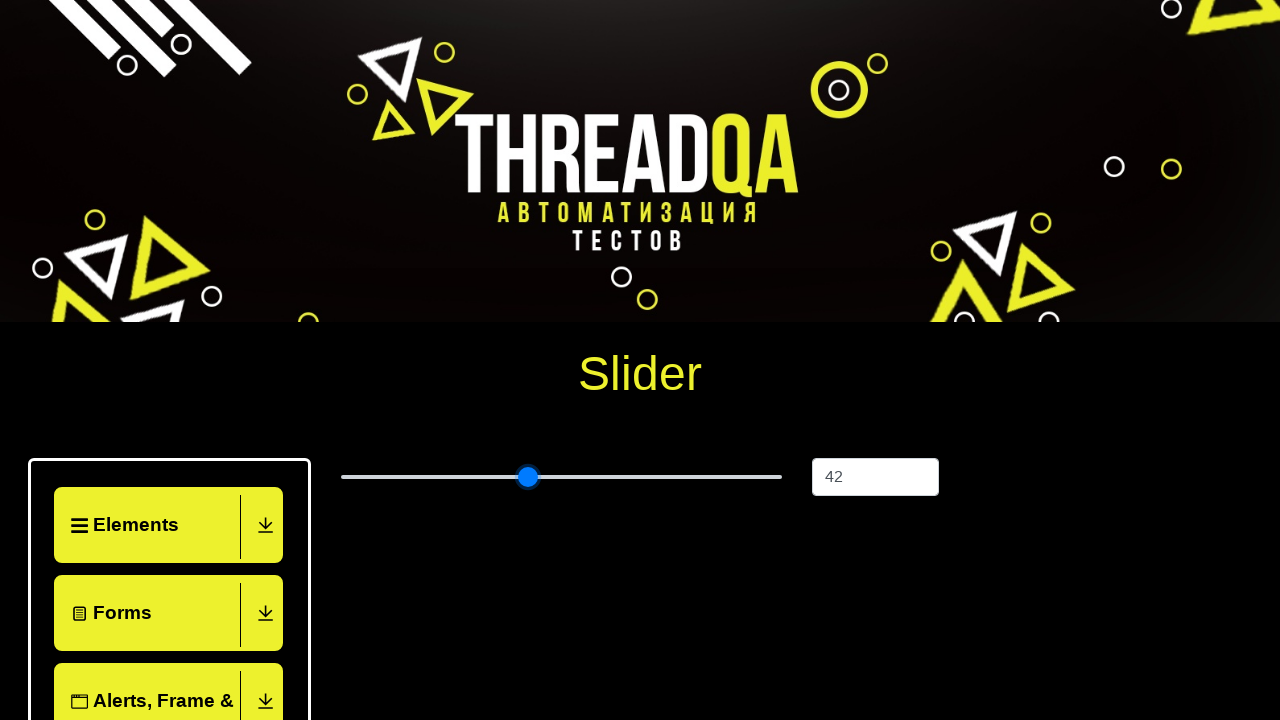

Pressed ArrowRight key 18/60 to adjust slider on input[type='range']
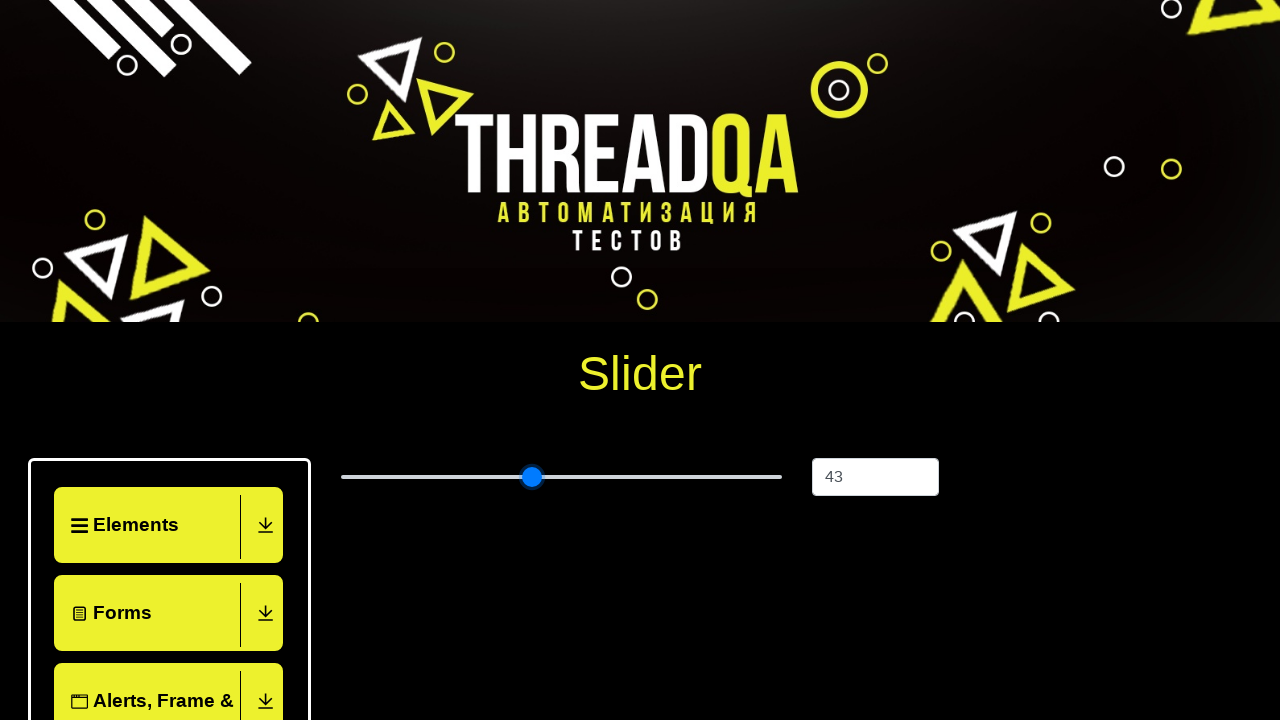

Pressed ArrowRight key 19/60 to adjust slider on input[type='range']
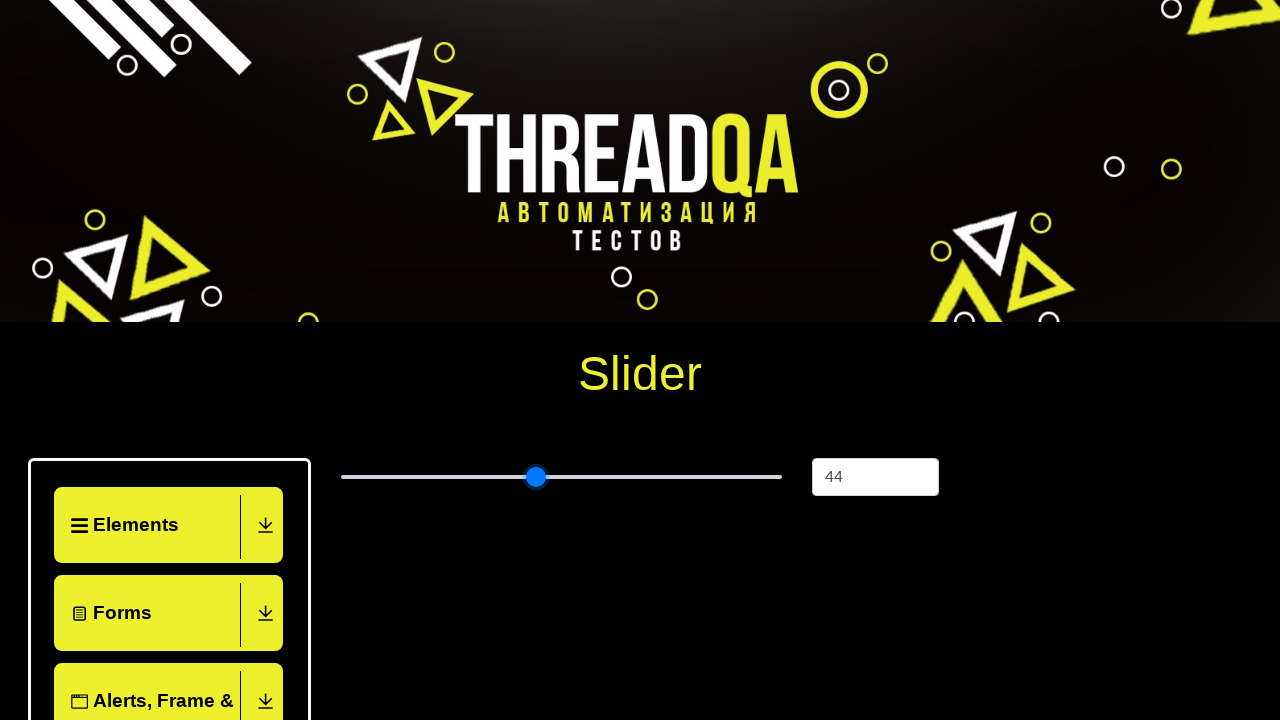

Pressed ArrowRight key 20/60 to adjust slider on input[type='range']
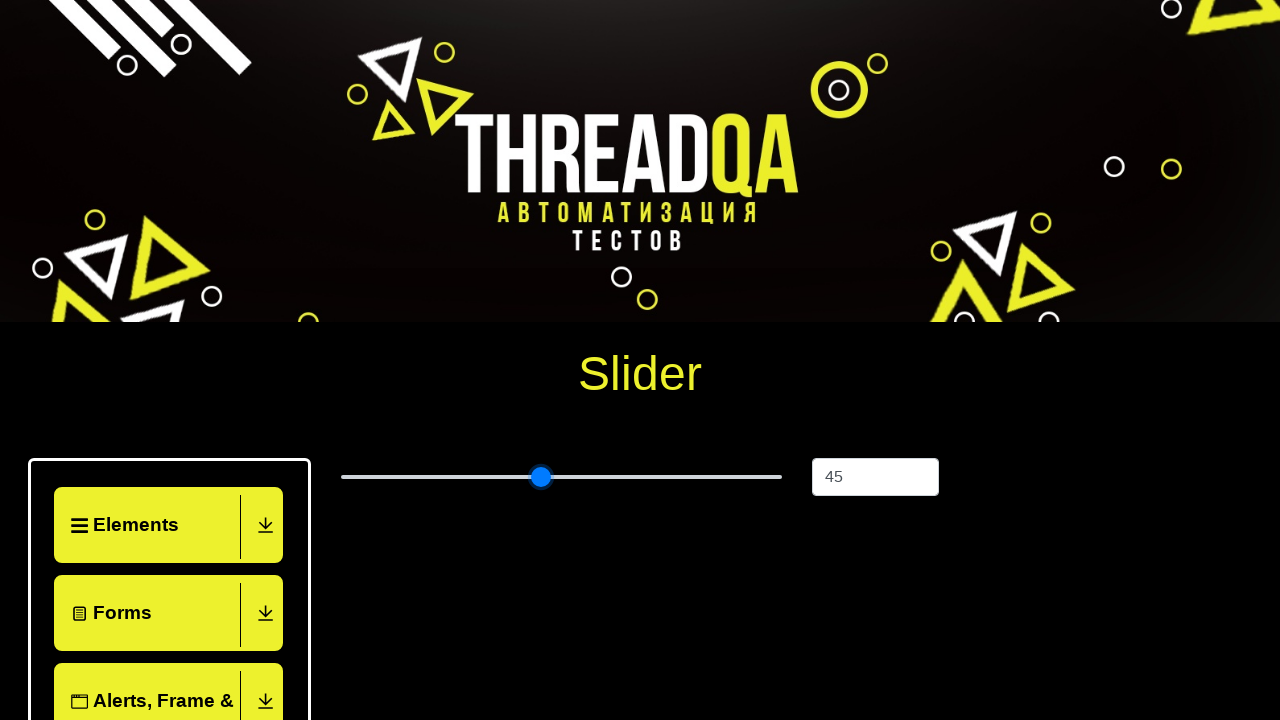

Pressed ArrowRight key 21/60 to adjust slider on input[type='range']
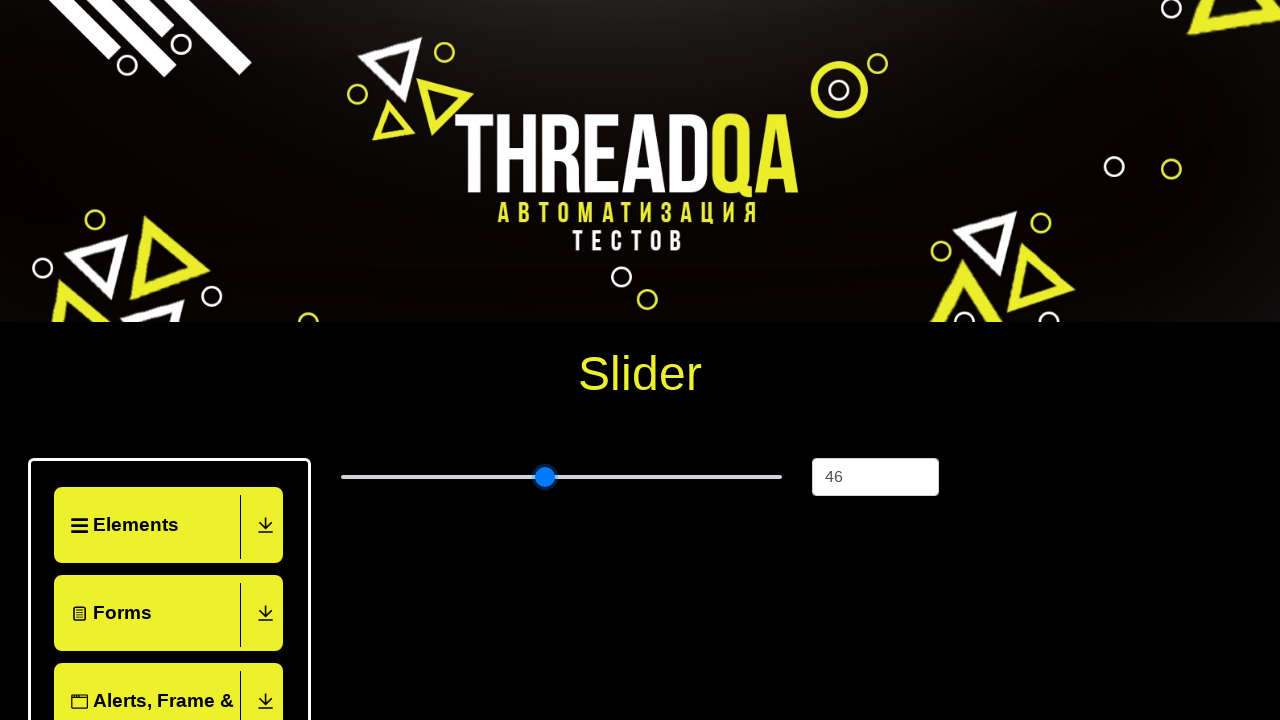

Pressed ArrowRight key 22/60 to adjust slider on input[type='range']
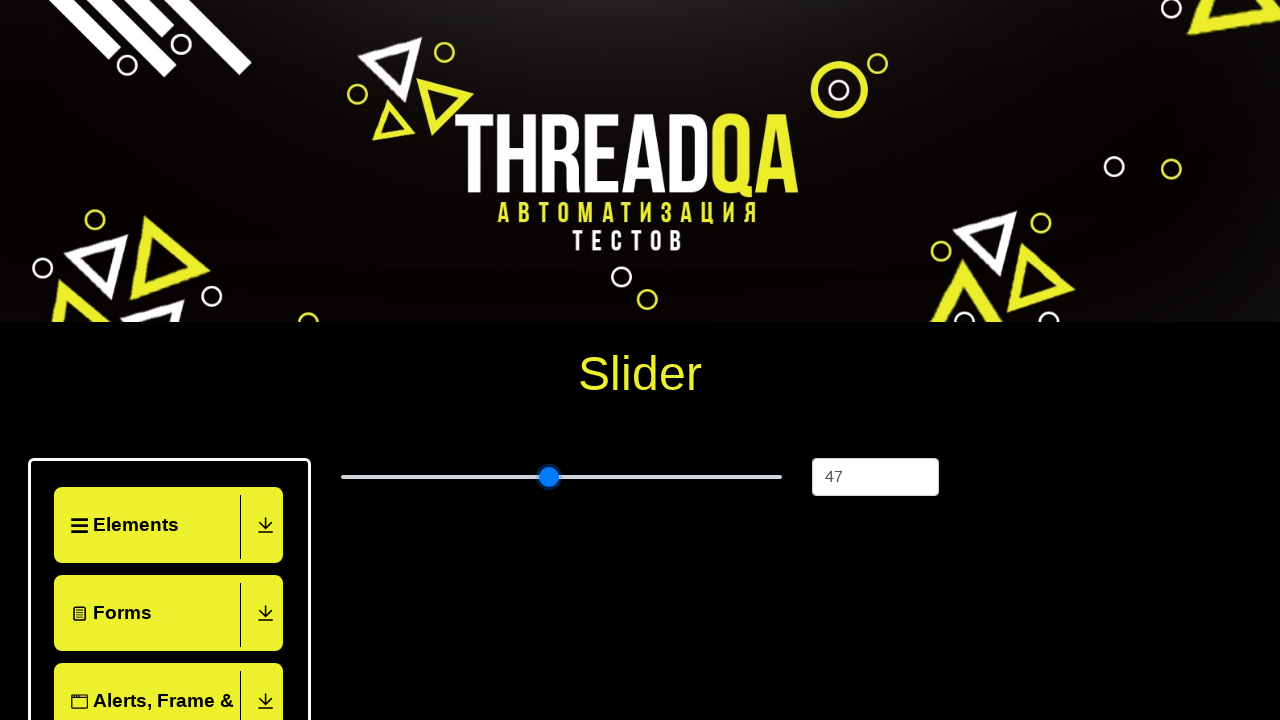

Pressed ArrowRight key 23/60 to adjust slider on input[type='range']
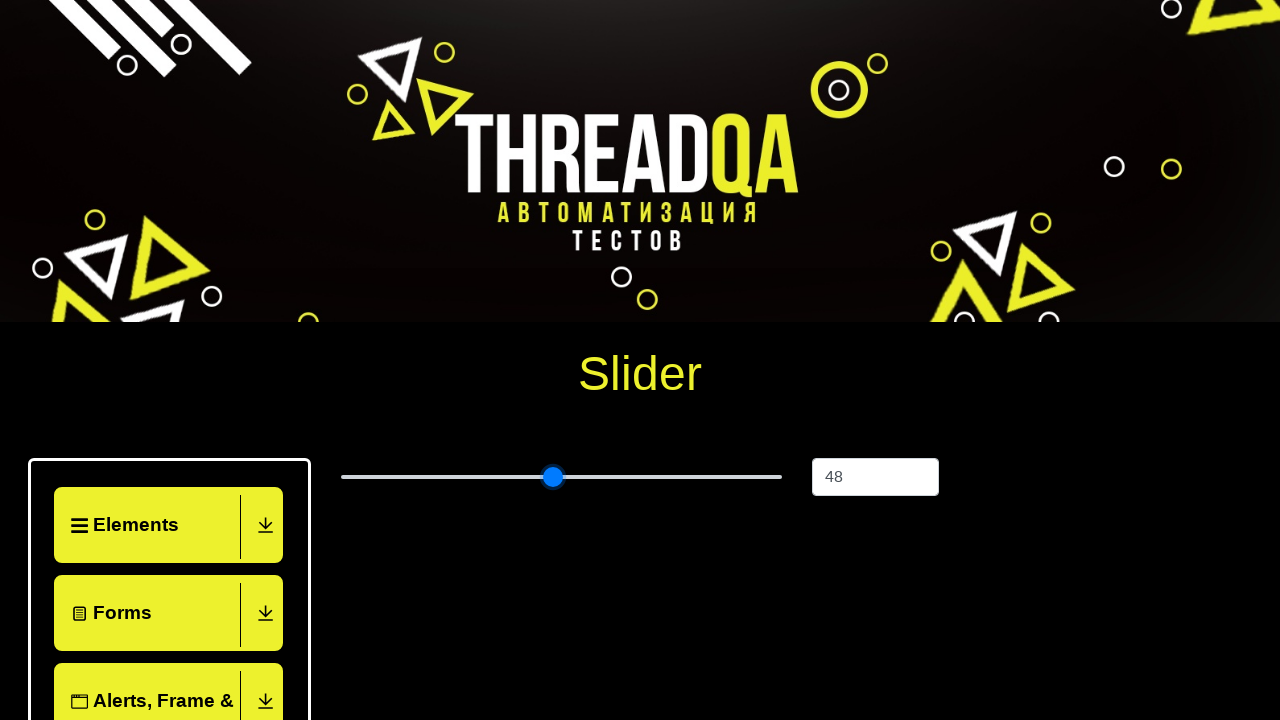

Pressed ArrowRight key 24/60 to adjust slider on input[type='range']
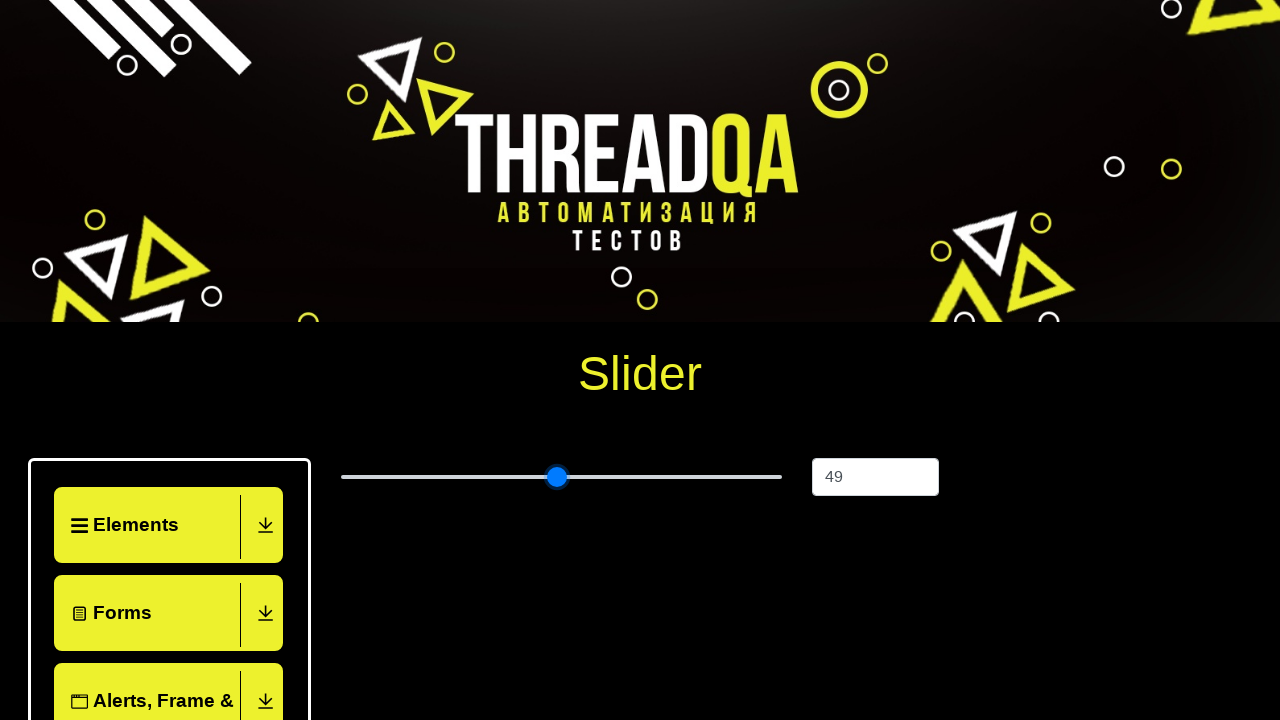

Pressed ArrowRight key 25/60 to adjust slider on input[type='range']
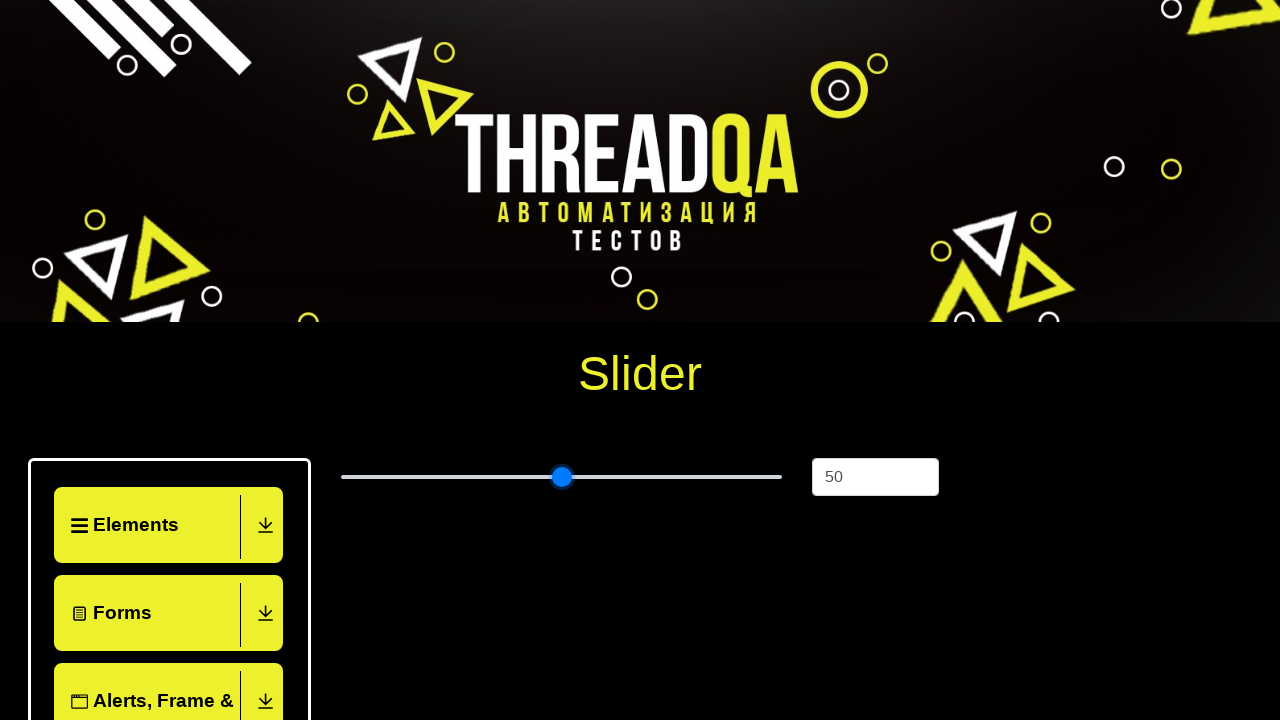

Pressed ArrowRight key 26/60 to adjust slider on input[type='range']
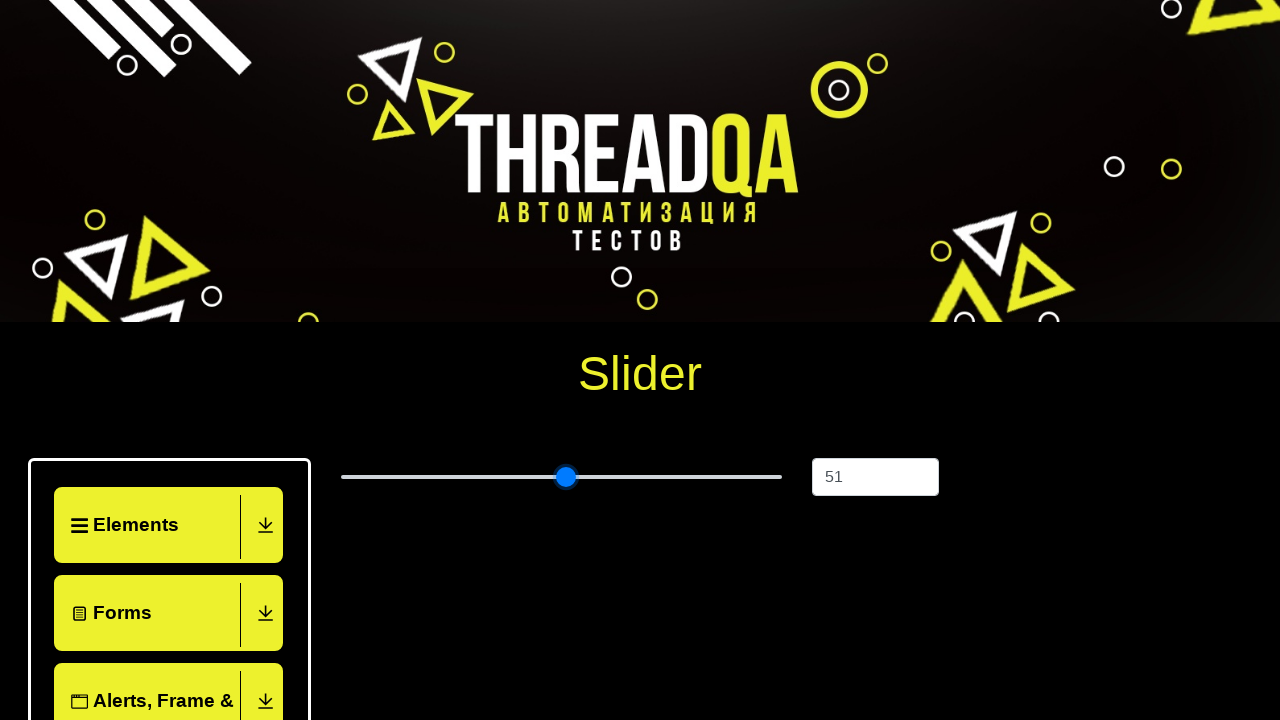

Pressed ArrowRight key 27/60 to adjust slider on input[type='range']
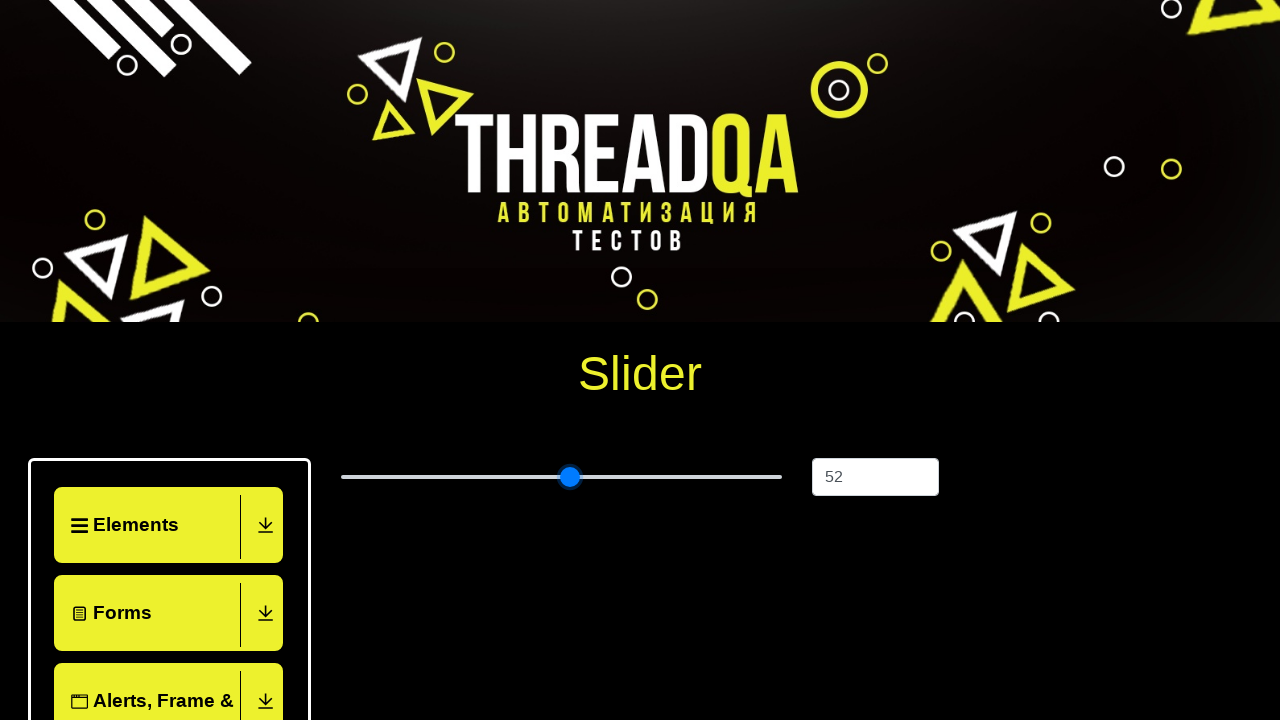

Pressed ArrowRight key 28/60 to adjust slider on input[type='range']
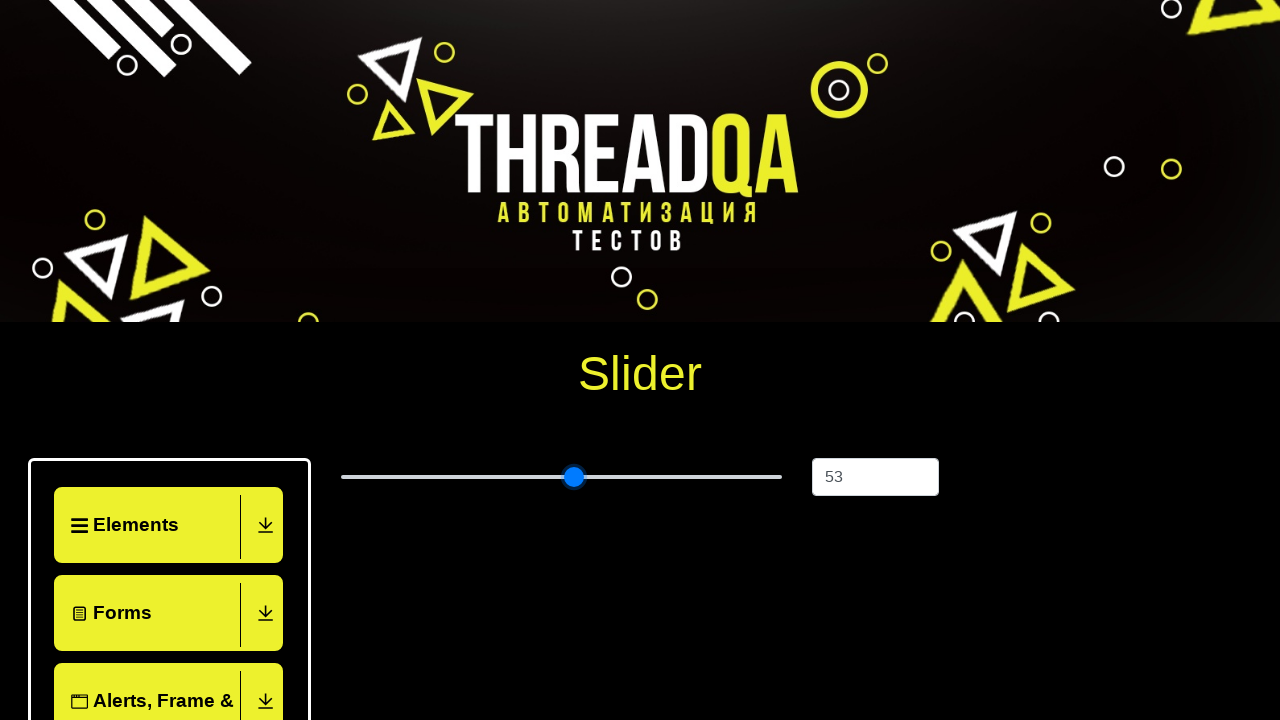

Pressed ArrowRight key 29/60 to adjust slider on input[type='range']
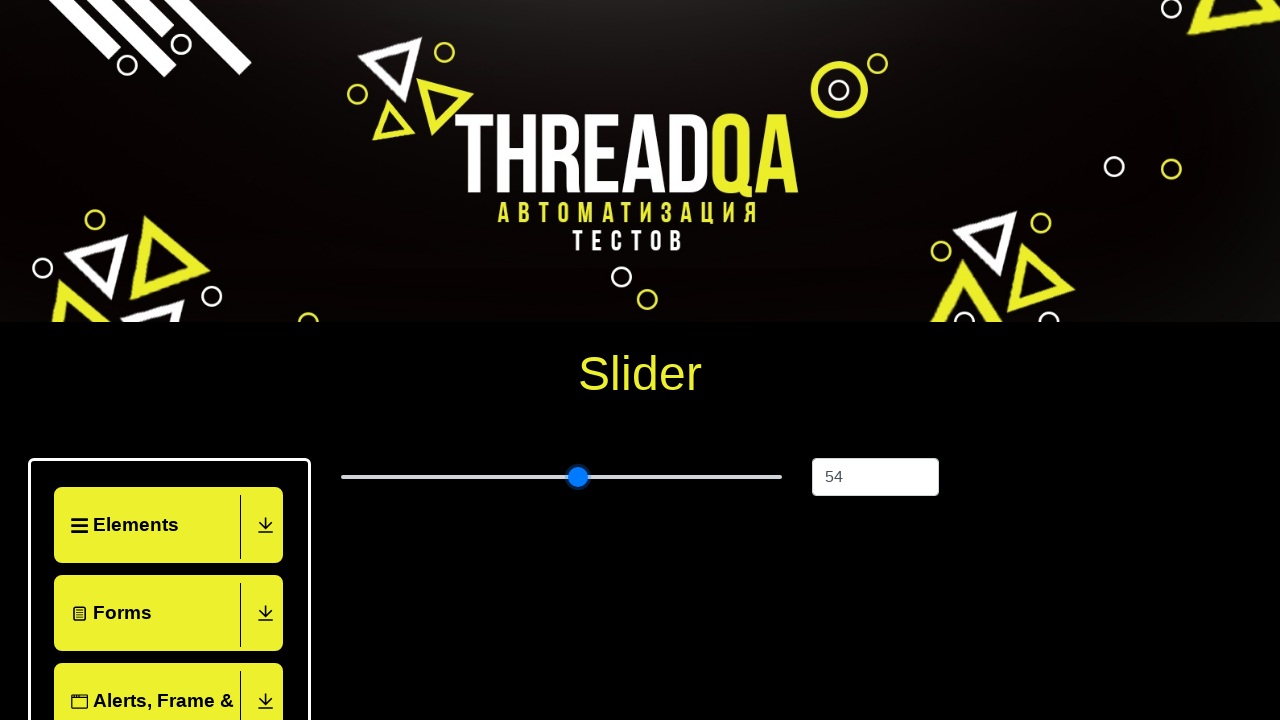

Pressed ArrowRight key 30/60 to adjust slider on input[type='range']
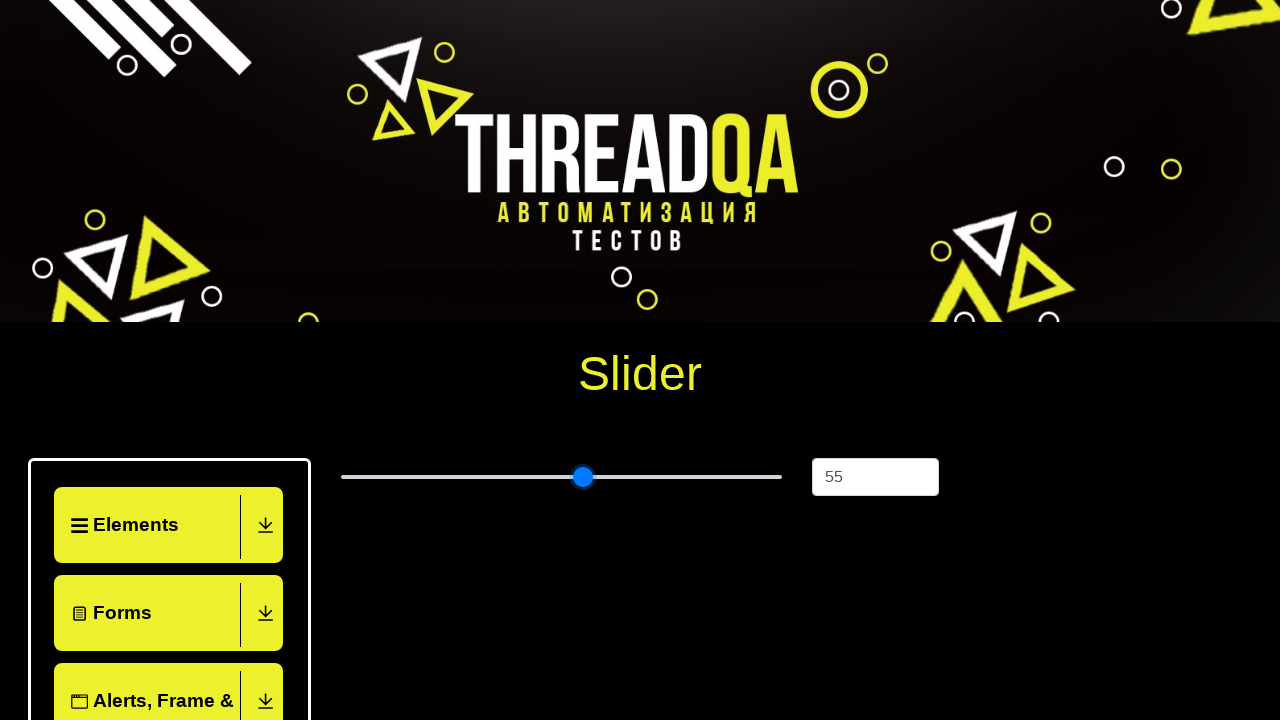

Pressed ArrowRight key 31/60 to adjust slider on input[type='range']
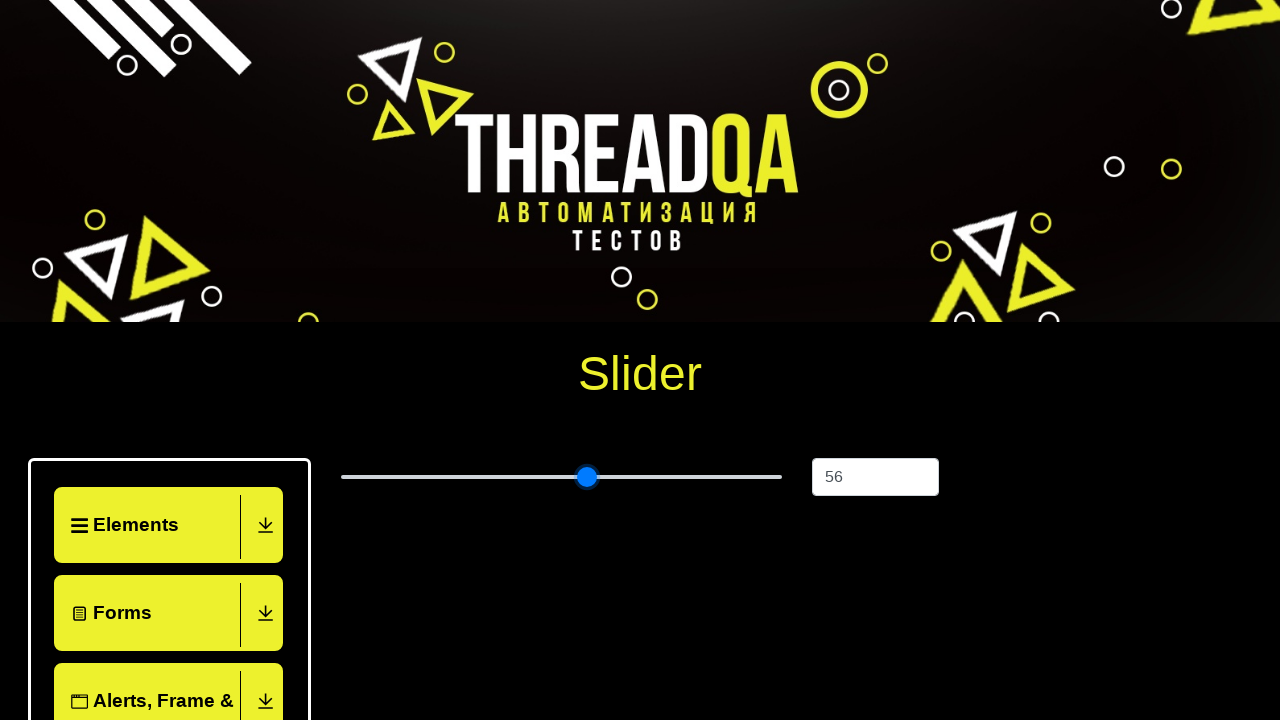

Pressed ArrowRight key 32/60 to adjust slider on input[type='range']
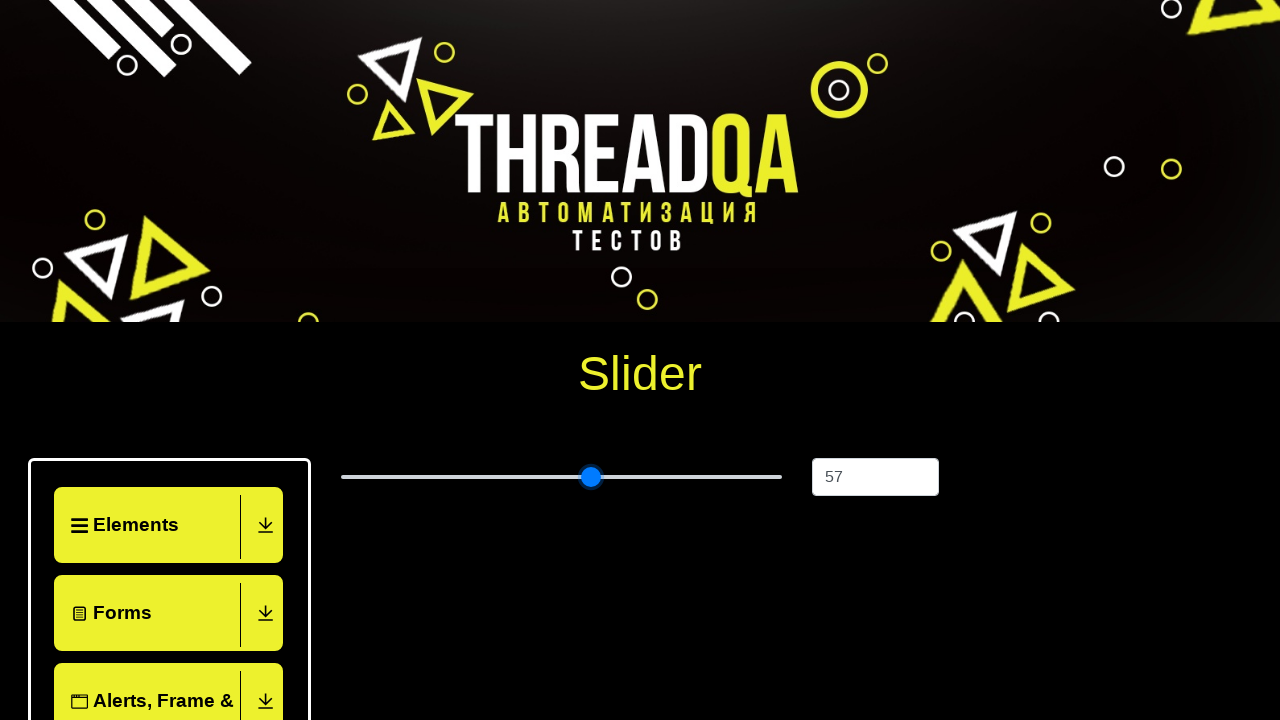

Pressed ArrowRight key 33/60 to adjust slider on input[type='range']
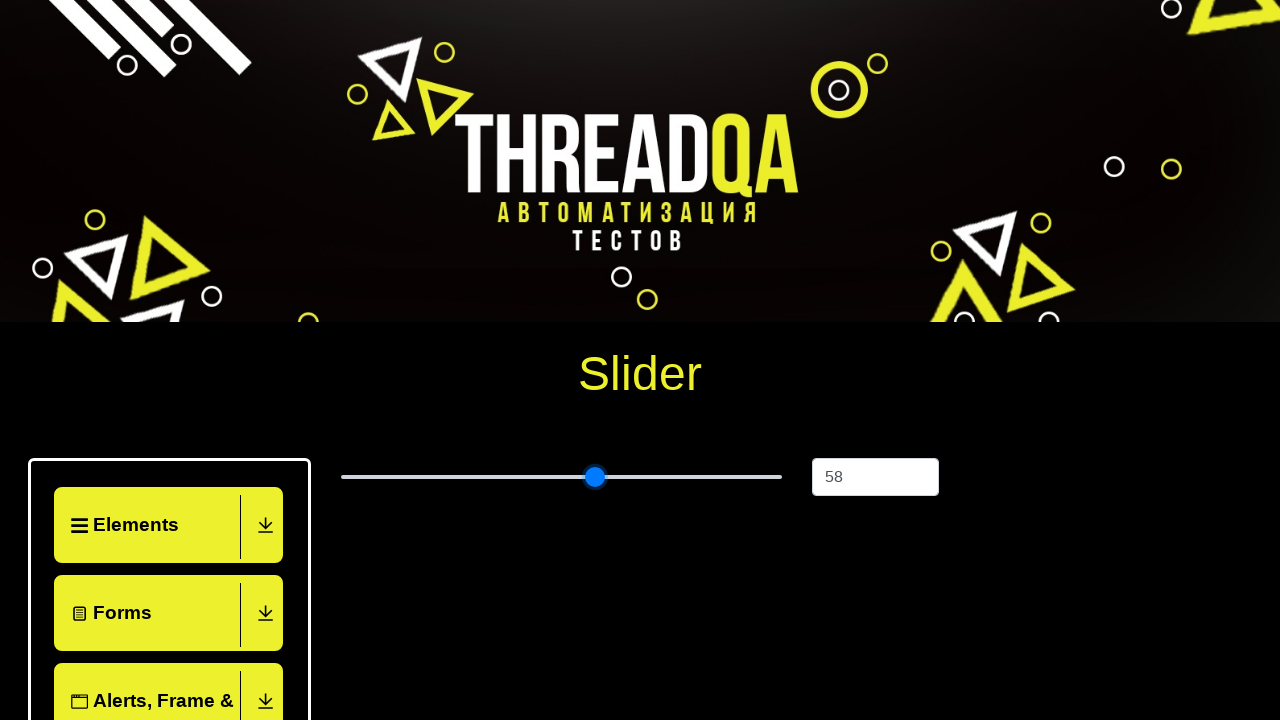

Pressed ArrowRight key 34/60 to adjust slider on input[type='range']
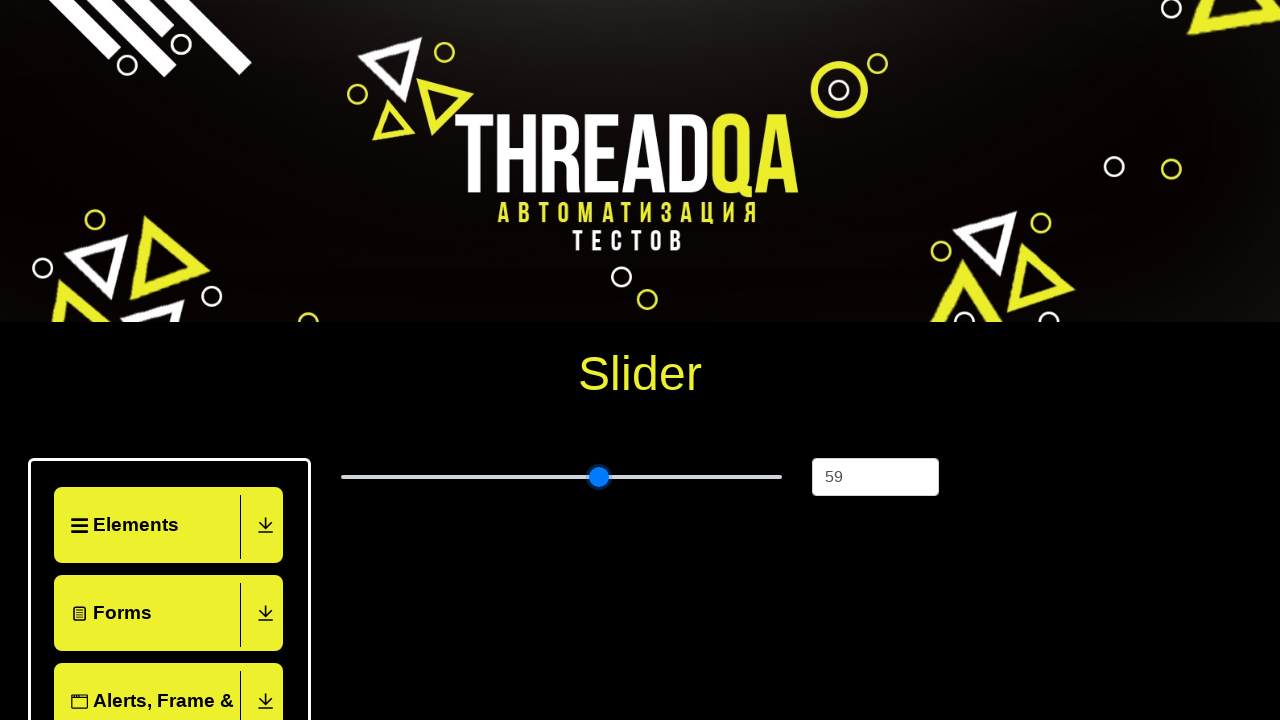

Pressed ArrowRight key 35/60 to adjust slider on input[type='range']
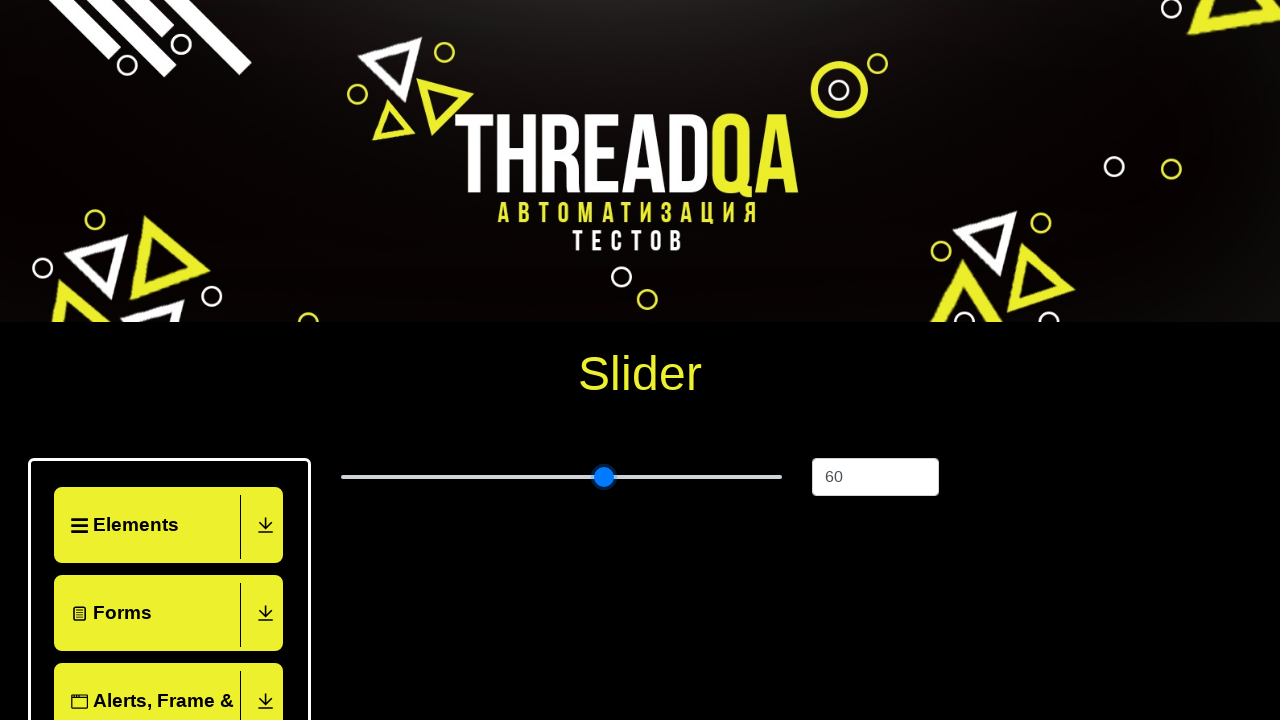

Pressed ArrowRight key 36/60 to adjust slider on input[type='range']
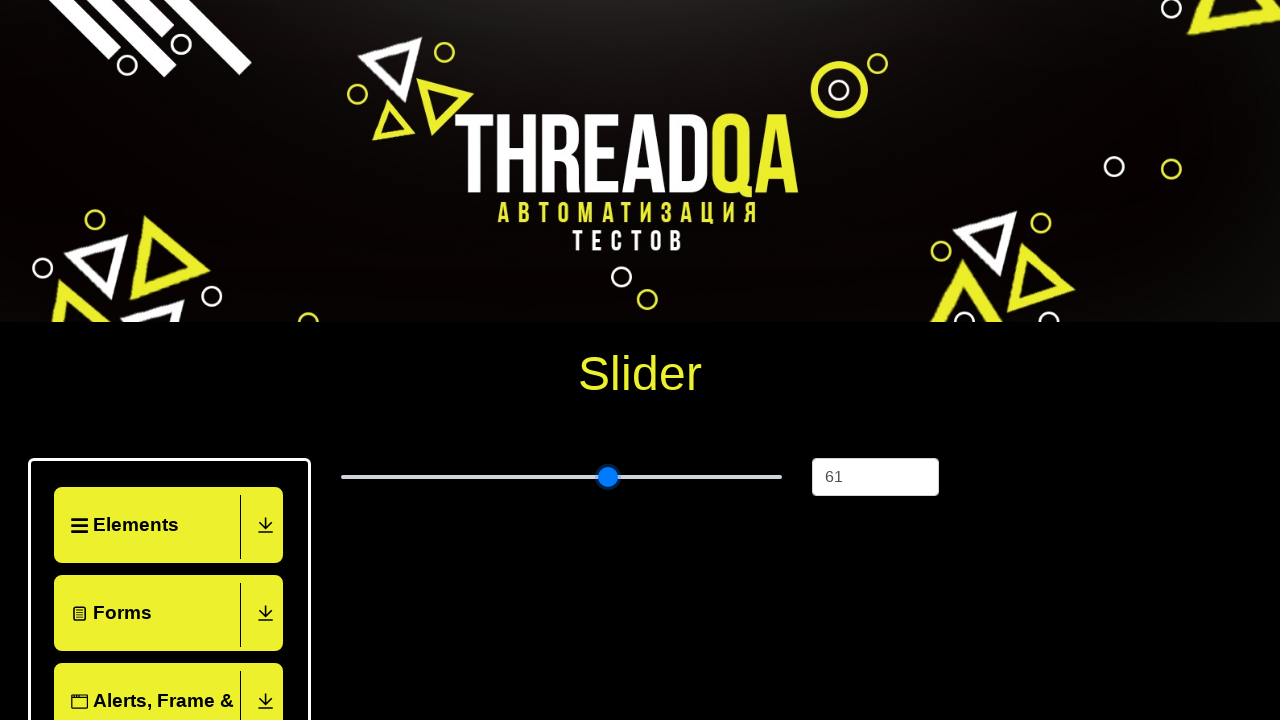

Pressed ArrowRight key 37/60 to adjust slider on input[type='range']
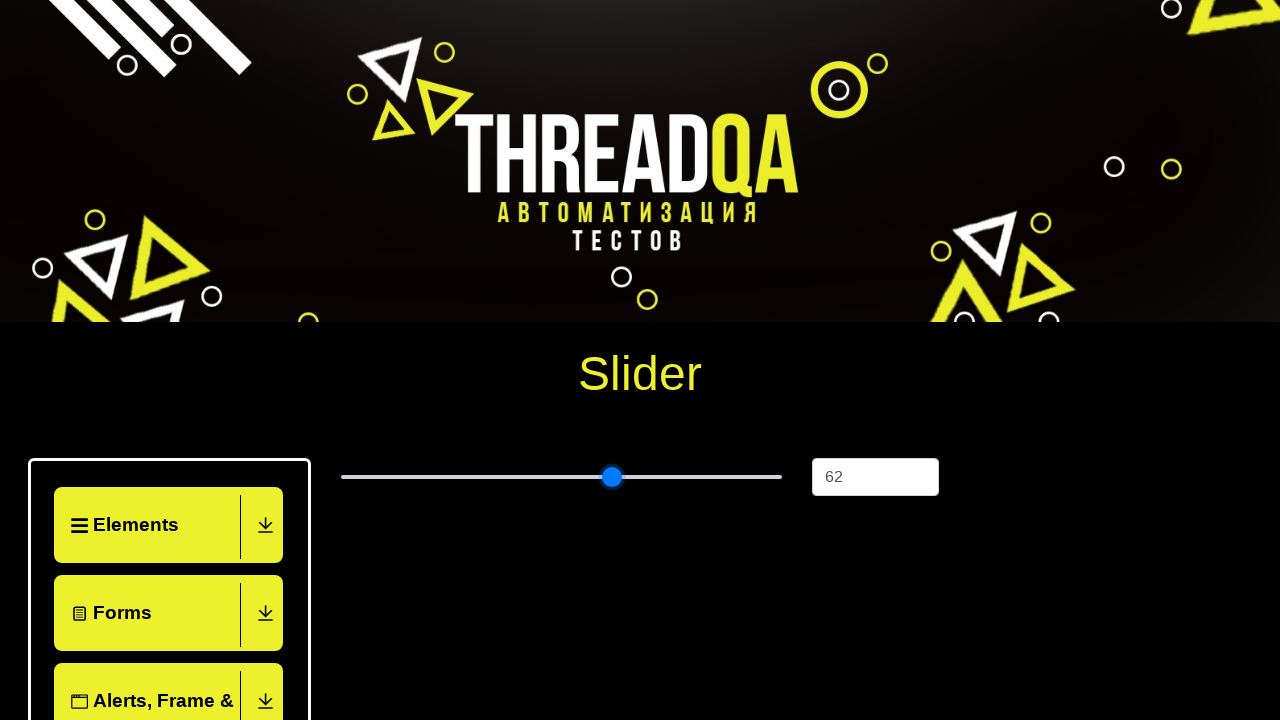

Pressed ArrowRight key 38/60 to adjust slider on input[type='range']
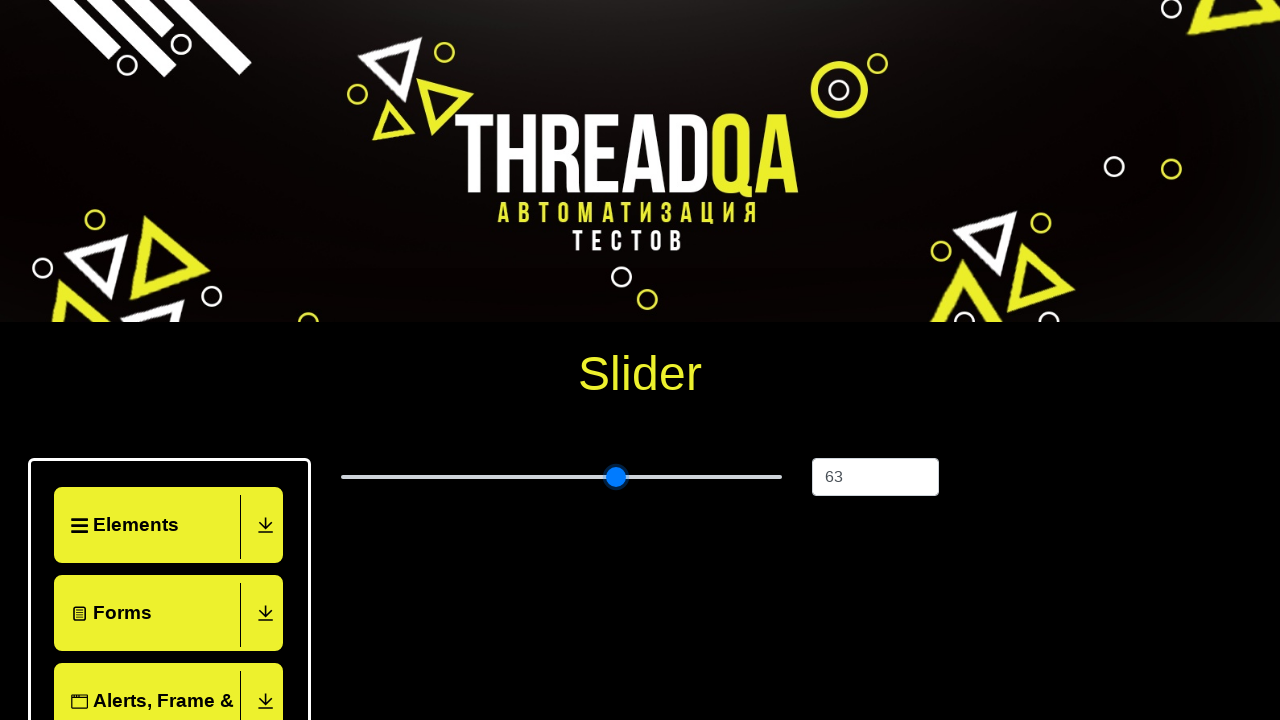

Pressed ArrowRight key 39/60 to adjust slider on input[type='range']
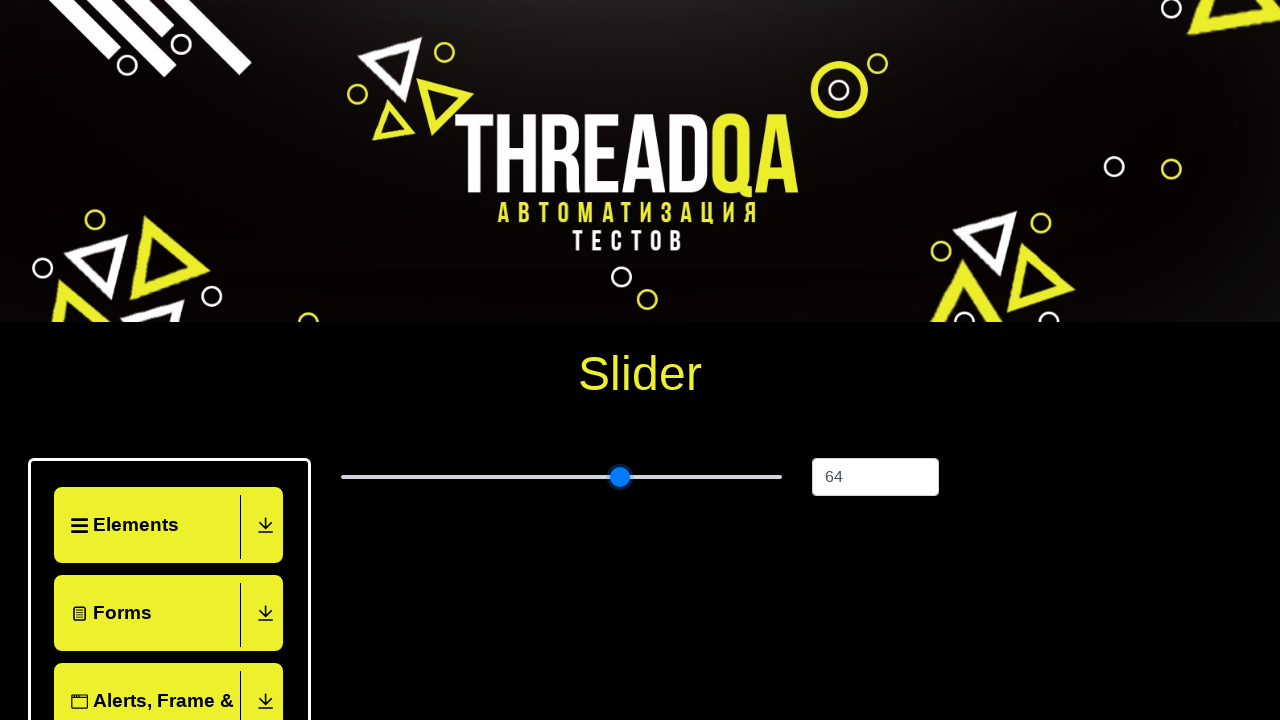

Pressed ArrowRight key 40/60 to adjust slider on input[type='range']
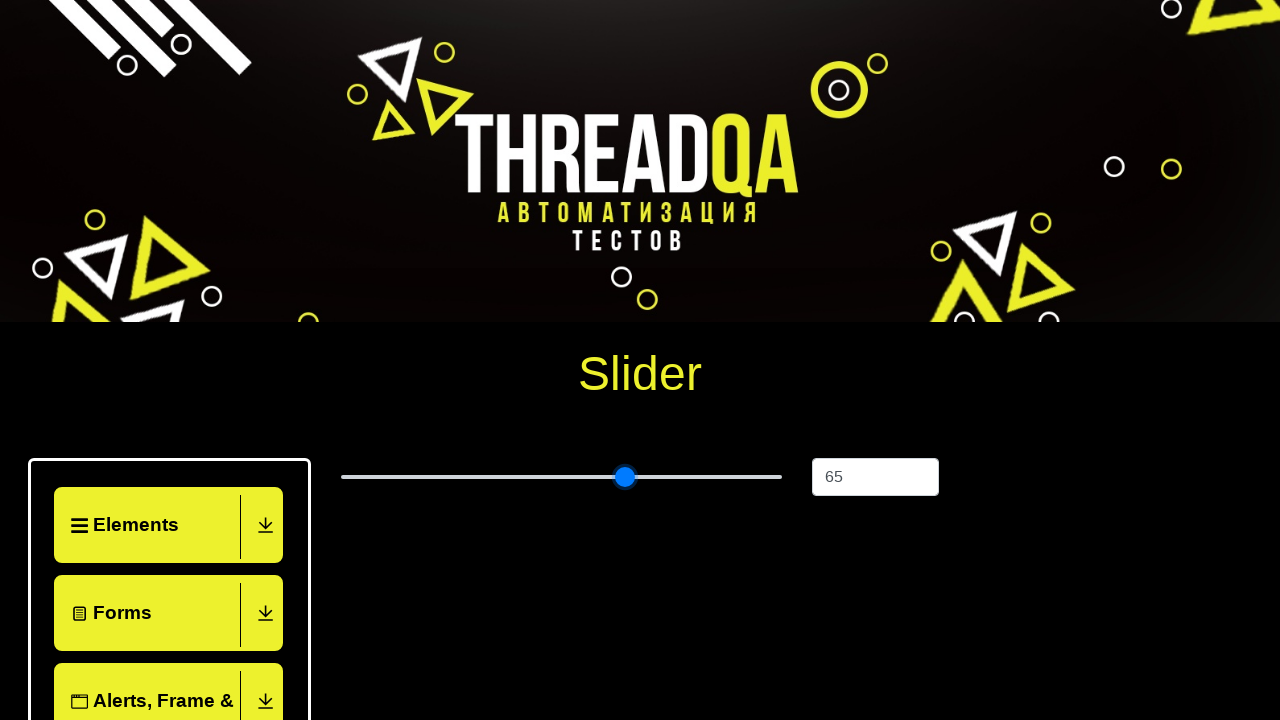

Pressed ArrowRight key 41/60 to adjust slider on input[type='range']
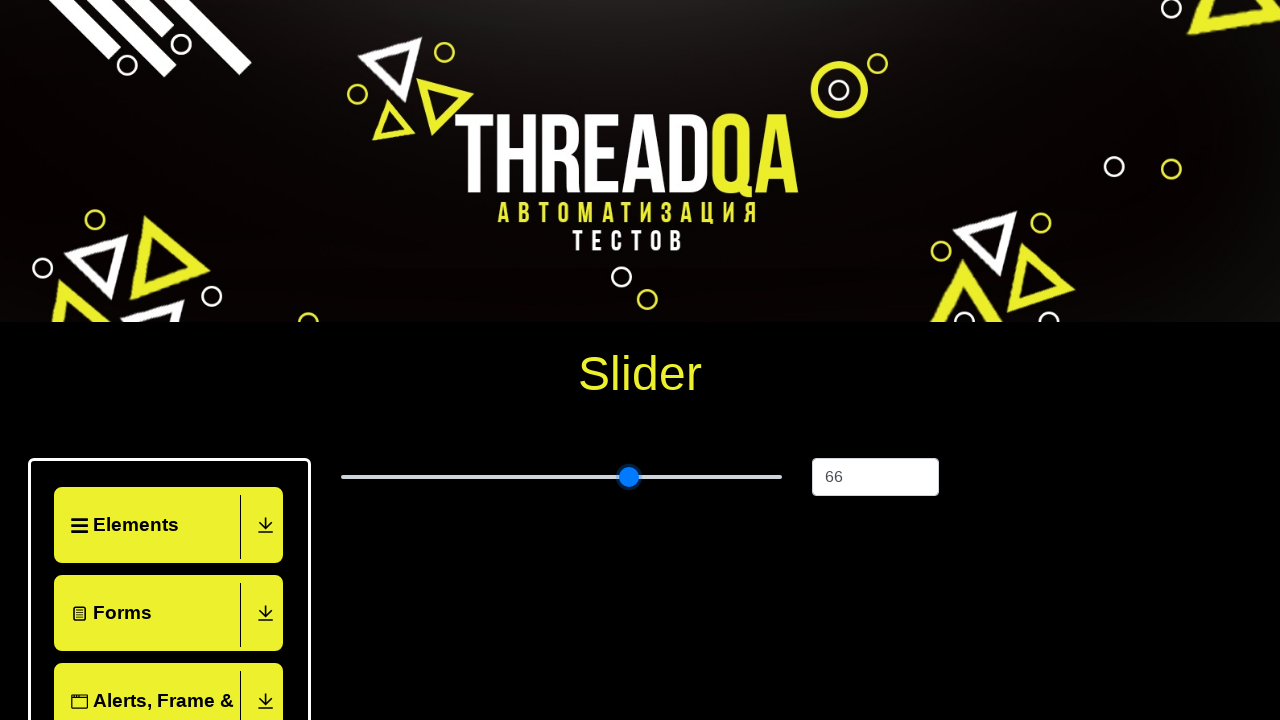

Pressed ArrowRight key 42/60 to adjust slider on input[type='range']
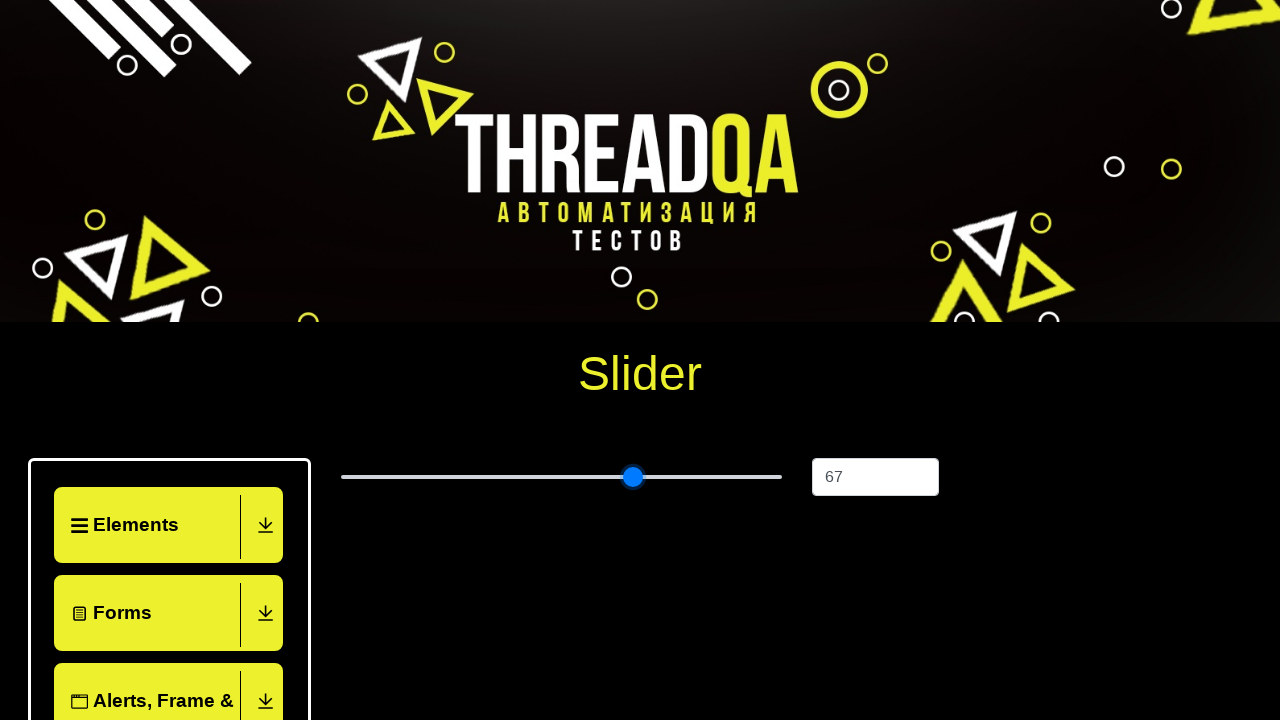

Pressed ArrowRight key 43/60 to adjust slider on input[type='range']
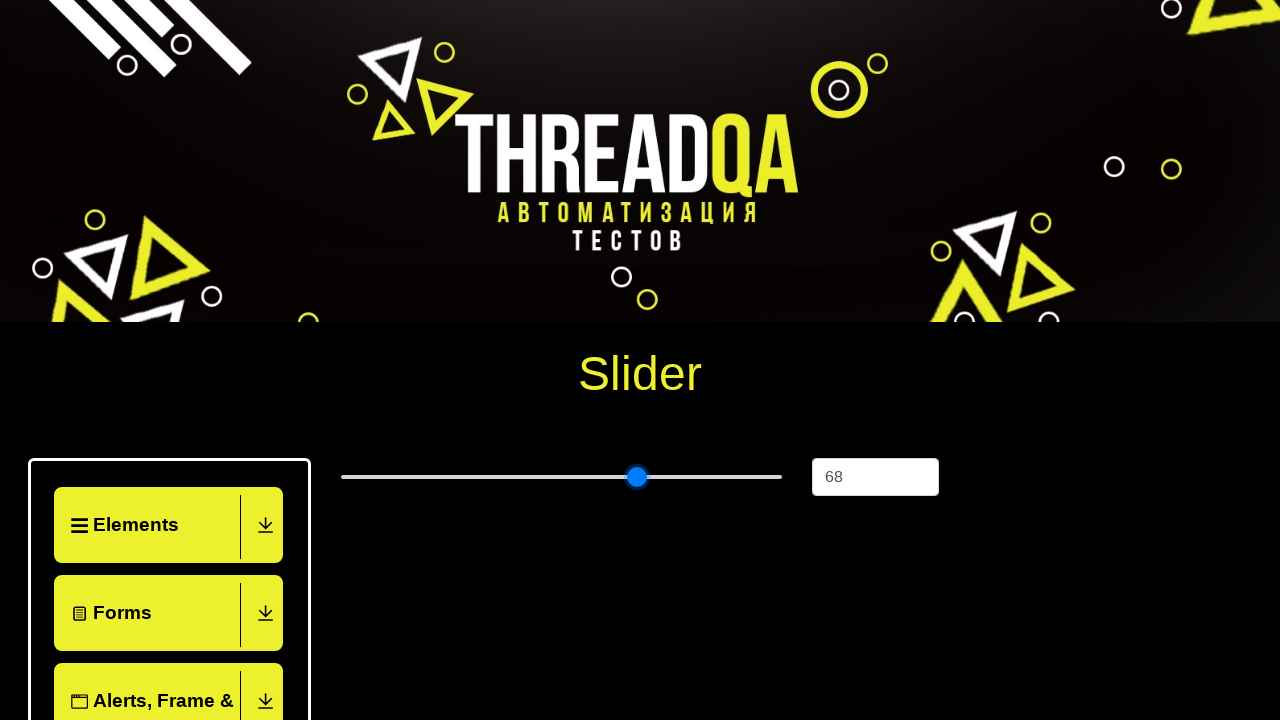

Pressed ArrowRight key 44/60 to adjust slider on input[type='range']
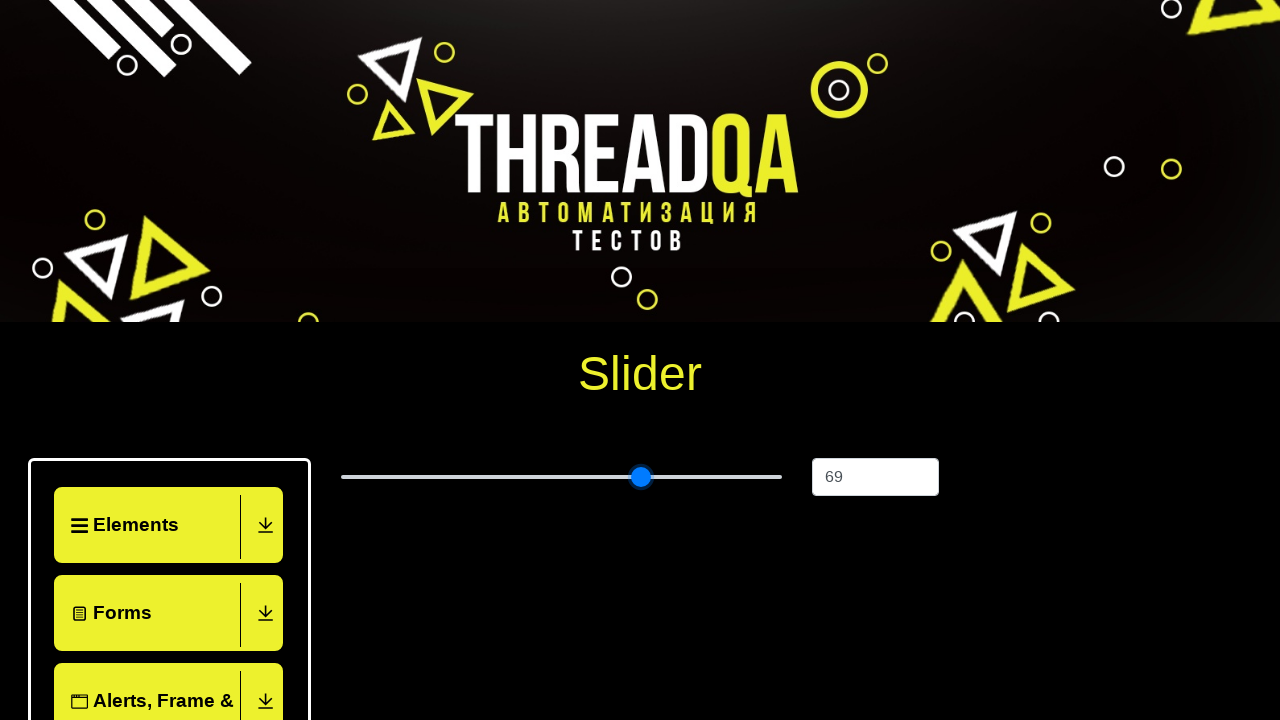

Pressed ArrowRight key 45/60 to adjust slider on input[type='range']
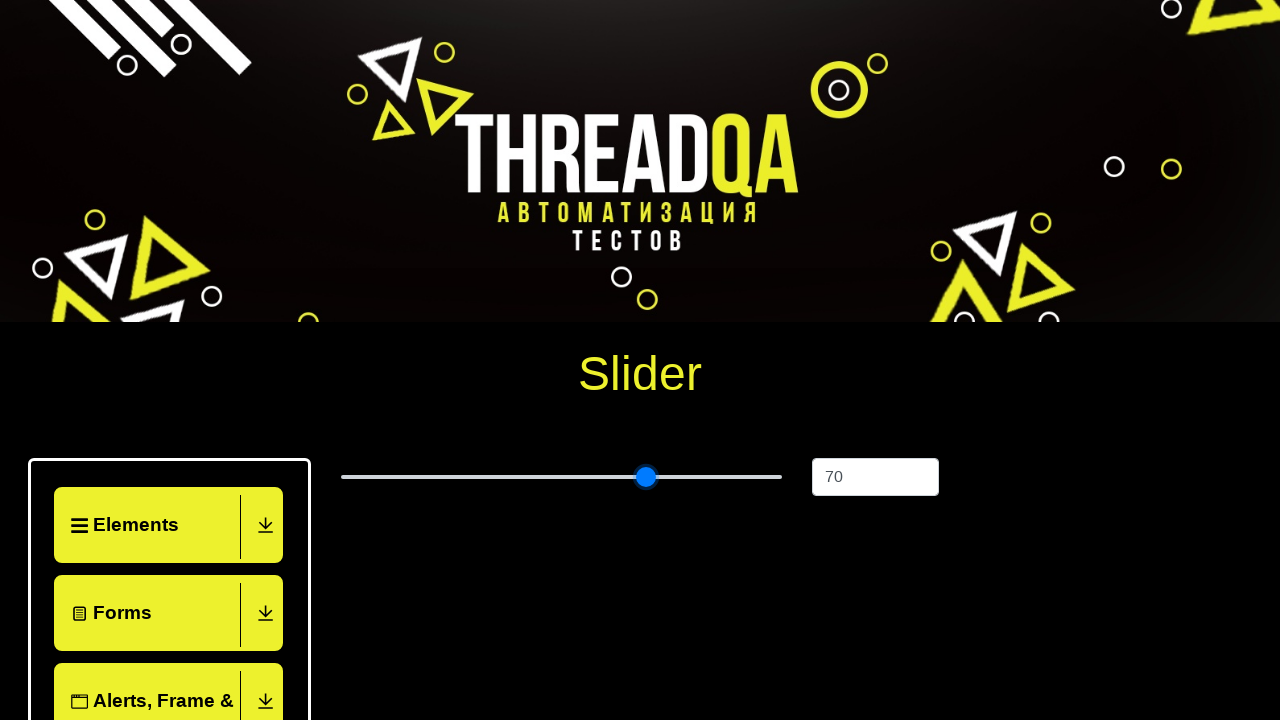

Pressed ArrowRight key 46/60 to adjust slider on input[type='range']
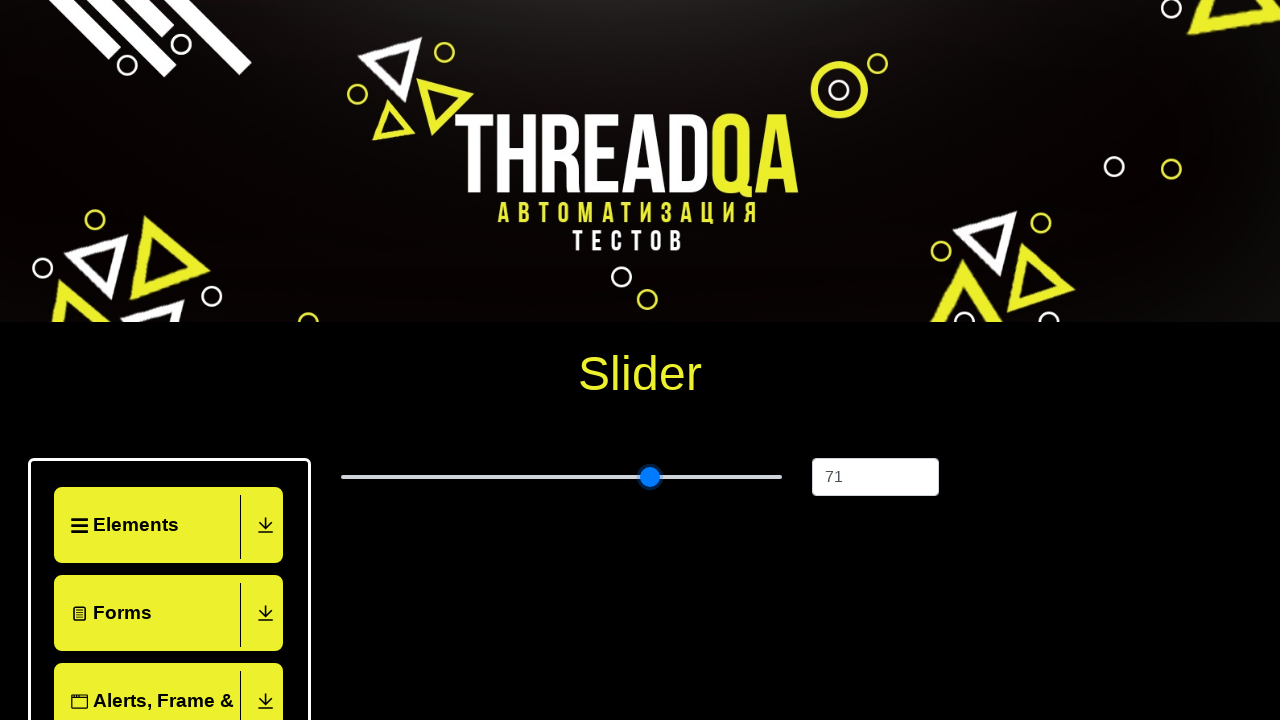

Pressed ArrowRight key 47/60 to adjust slider on input[type='range']
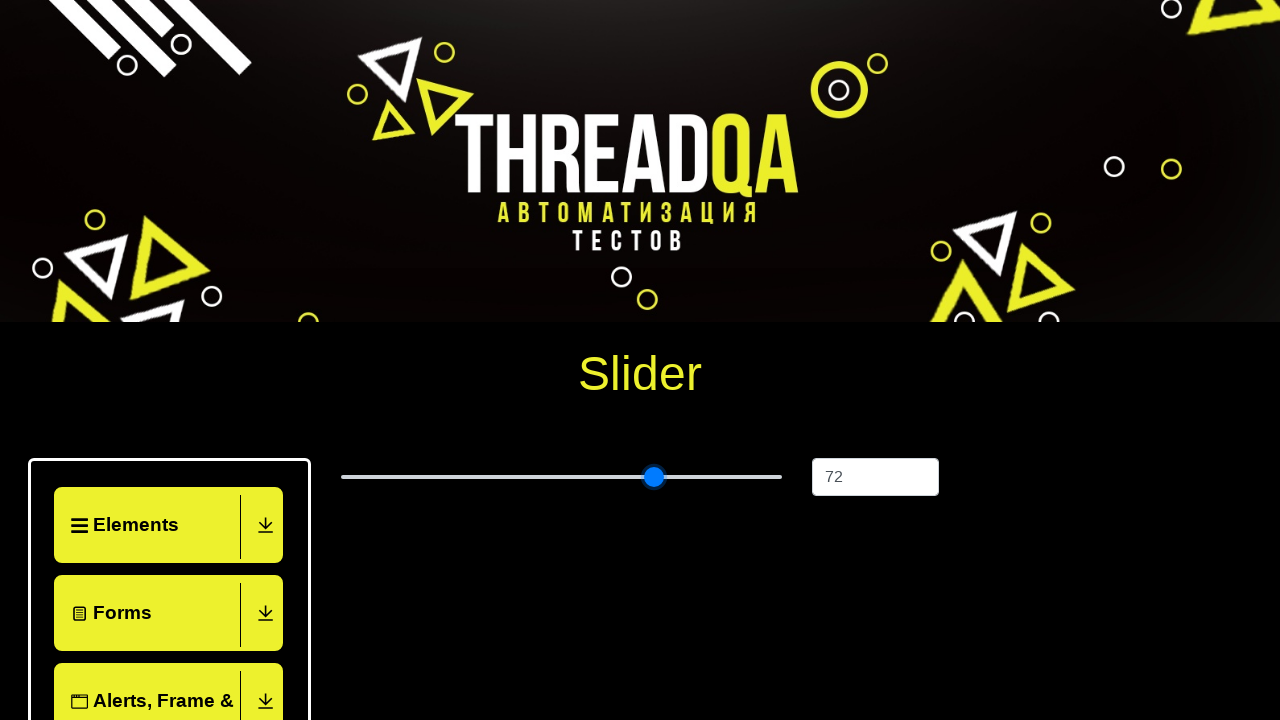

Pressed ArrowRight key 48/60 to adjust slider on input[type='range']
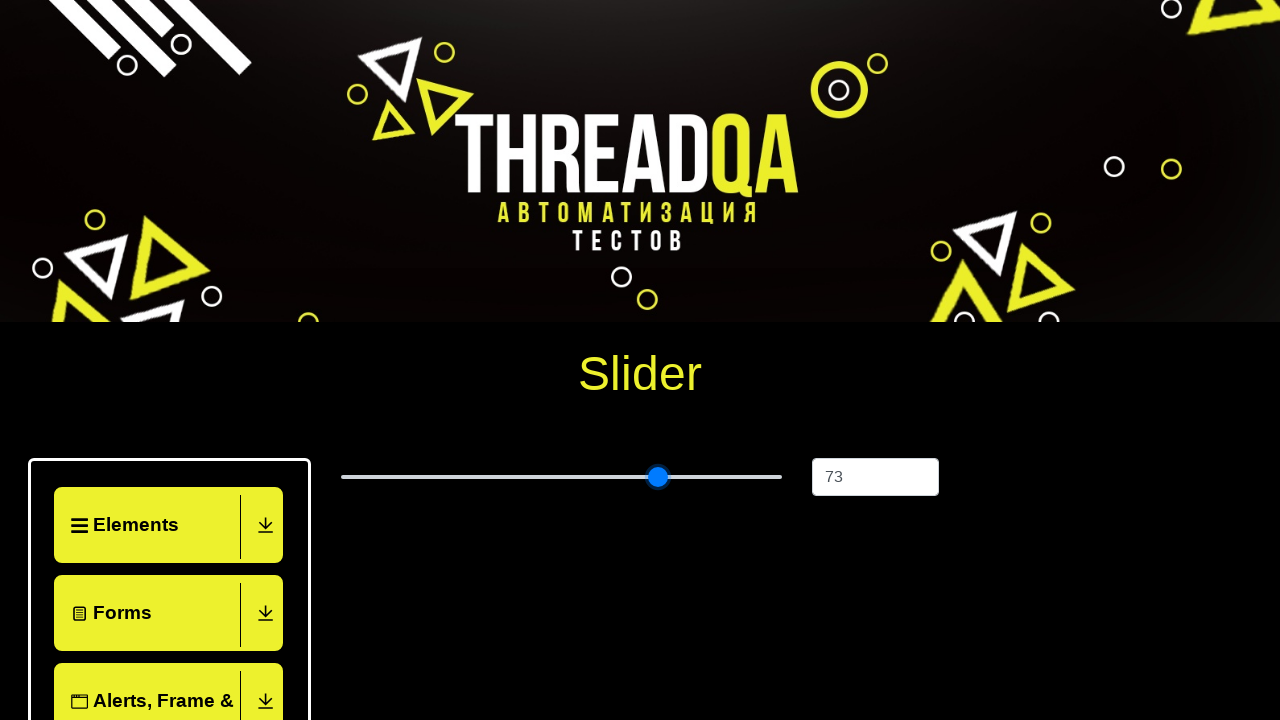

Pressed ArrowRight key 49/60 to adjust slider on input[type='range']
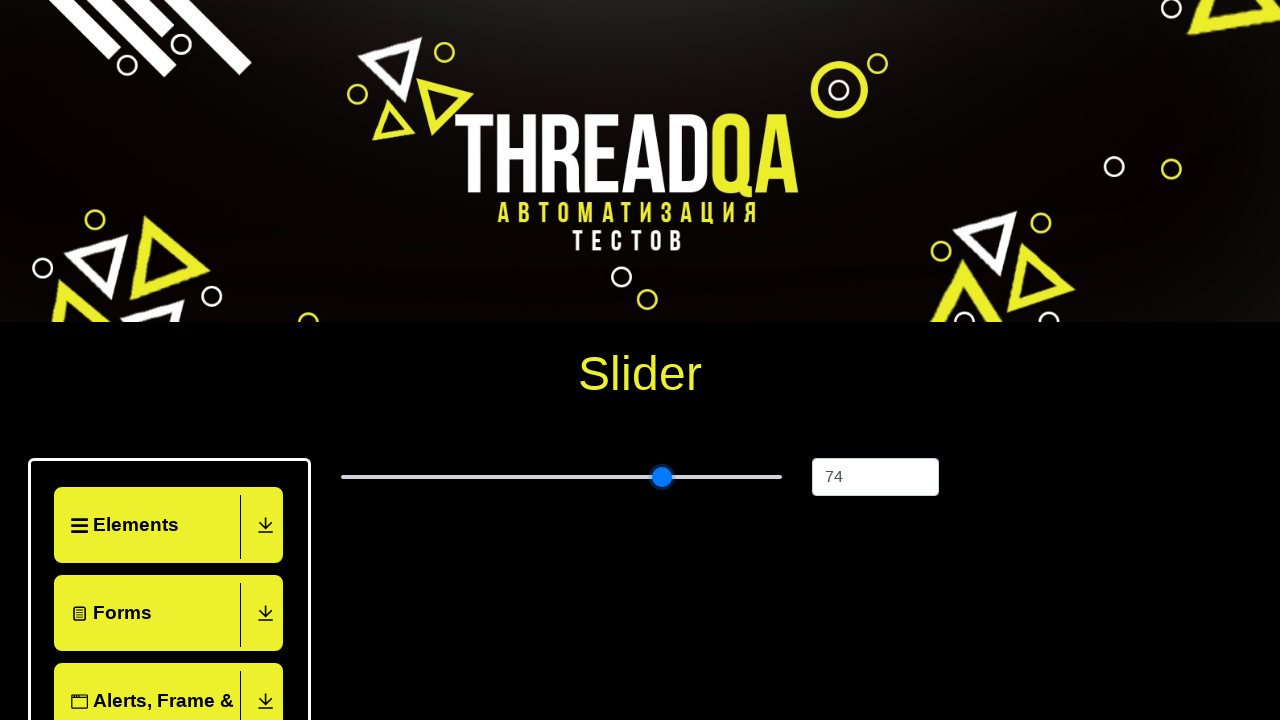

Pressed ArrowRight key 50/60 to adjust slider on input[type='range']
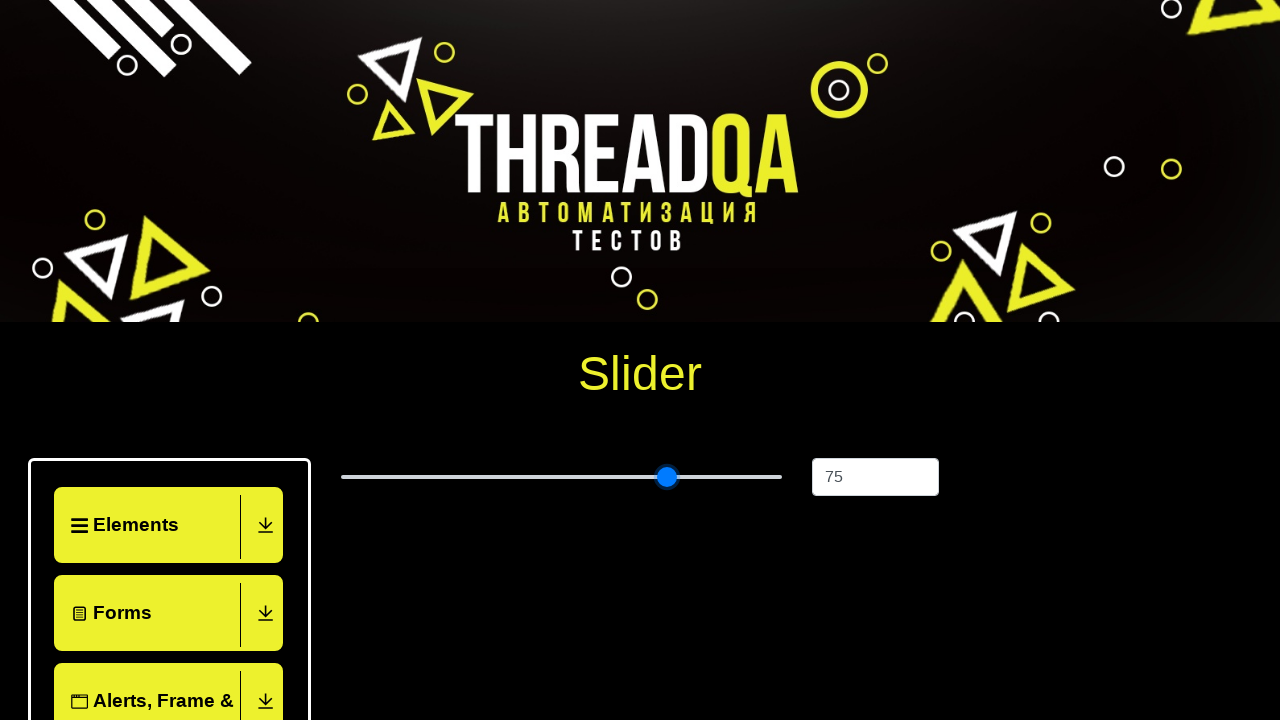

Pressed ArrowRight key 51/60 to adjust slider on input[type='range']
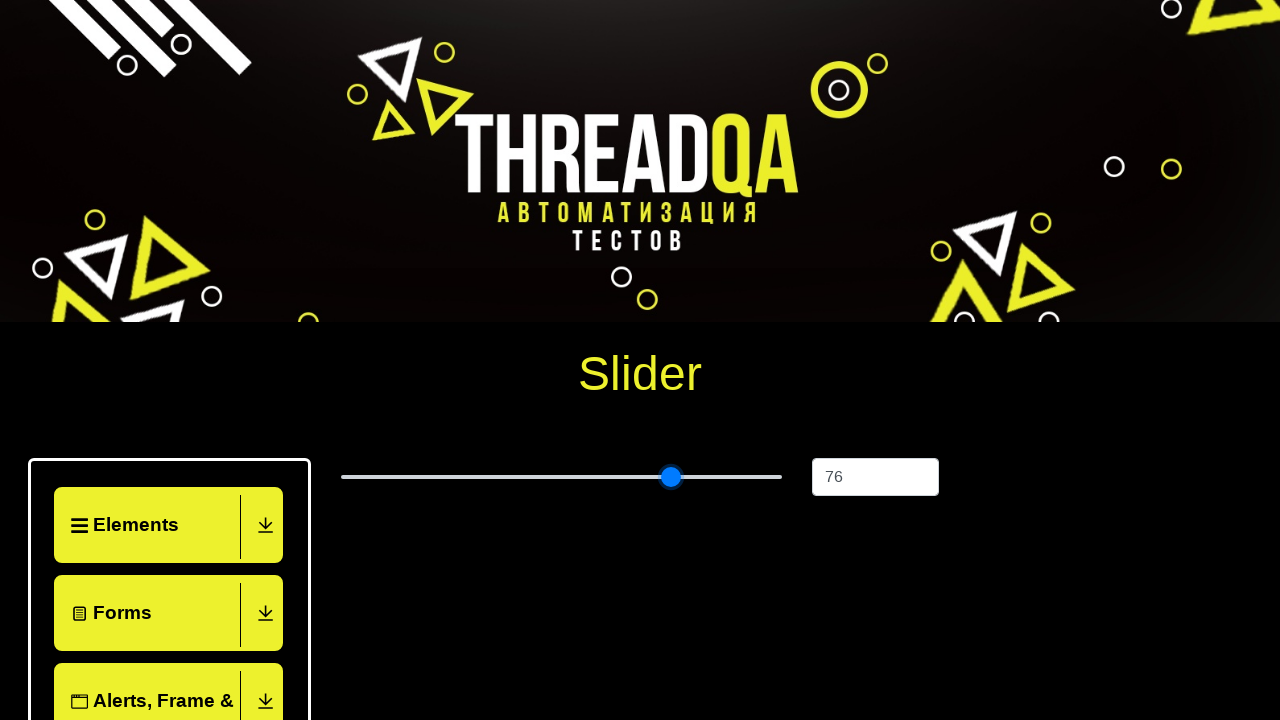

Pressed ArrowRight key 52/60 to adjust slider on input[type='range']
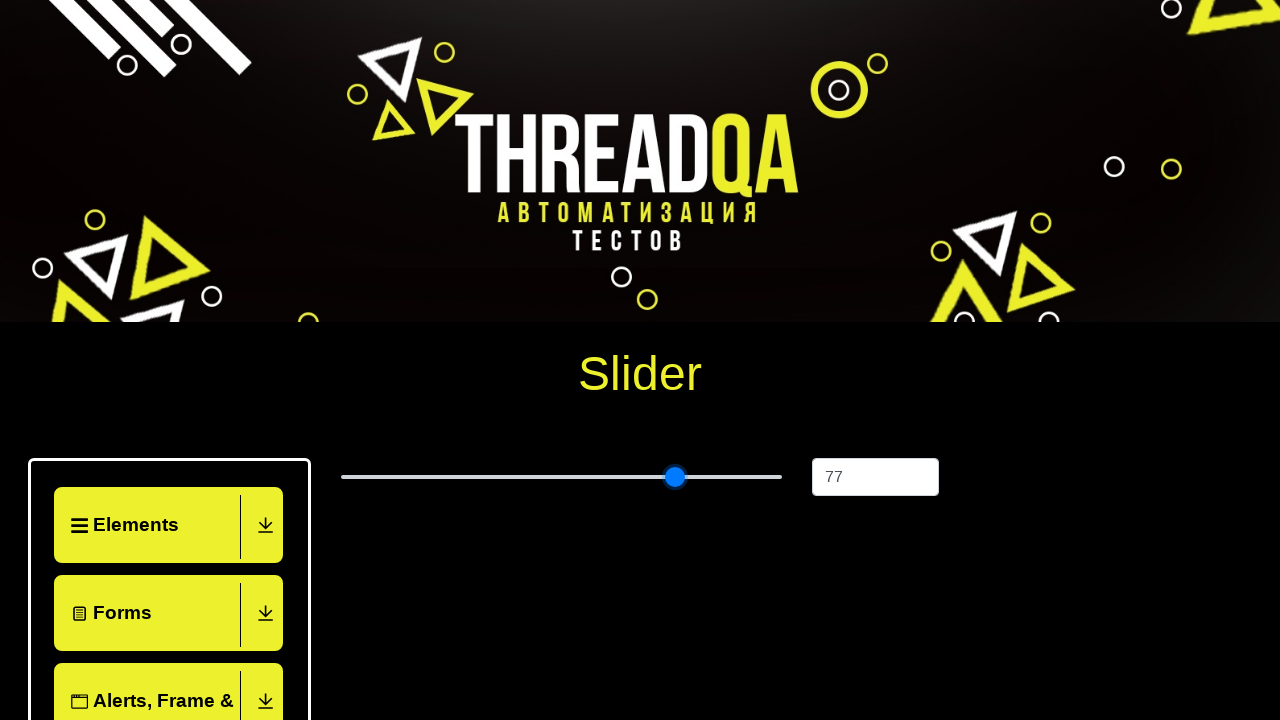

Pressed ArrowRight key 53/60 to adjust slider on input[type='range']
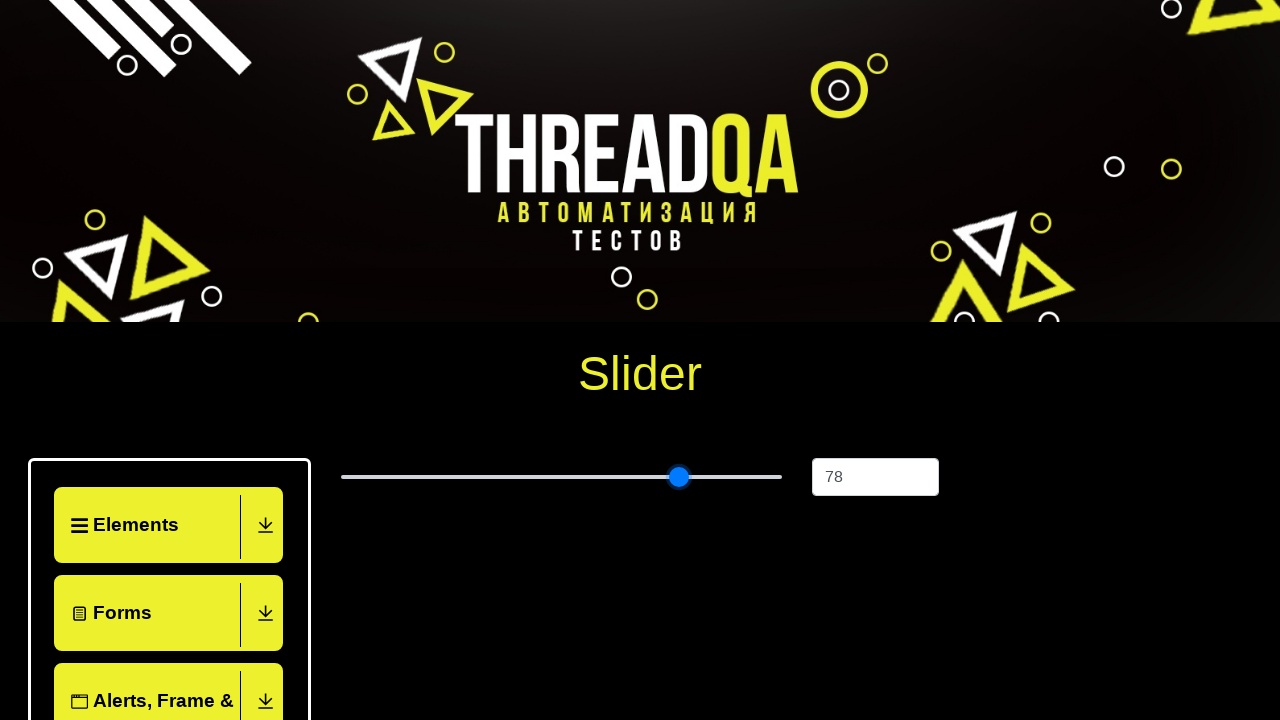

Pressed ArrowRight key 54/60 to adjust slider on input[type='range']
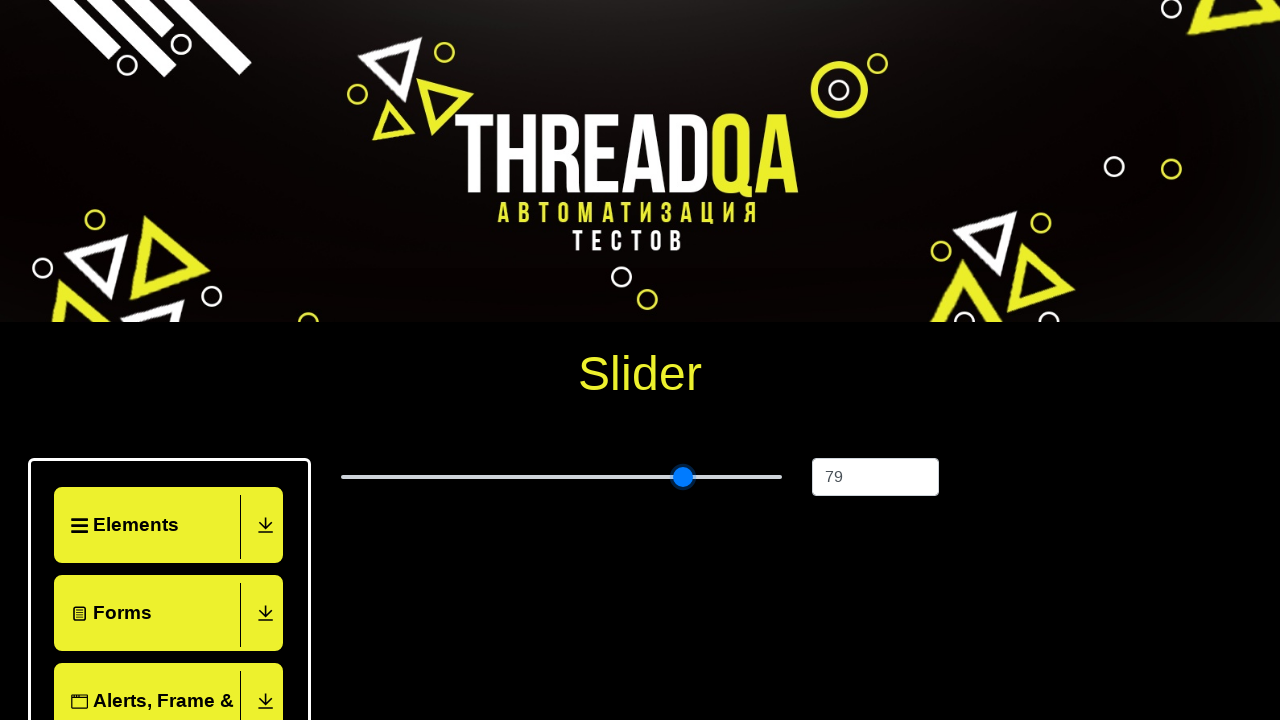

Pressed ArrowRight key 55/60 to adjust slider on input[type='range']
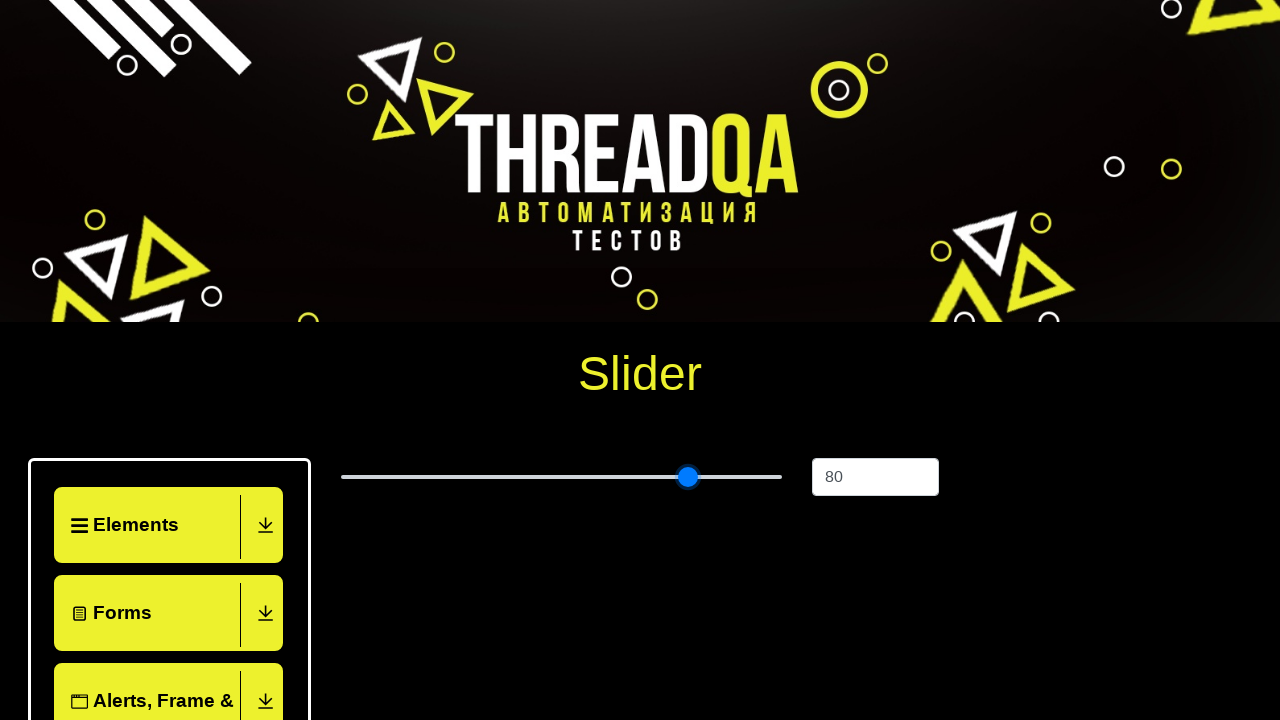

Pressed ArrowRight key 56/60 to adjust slider on input[type='range']
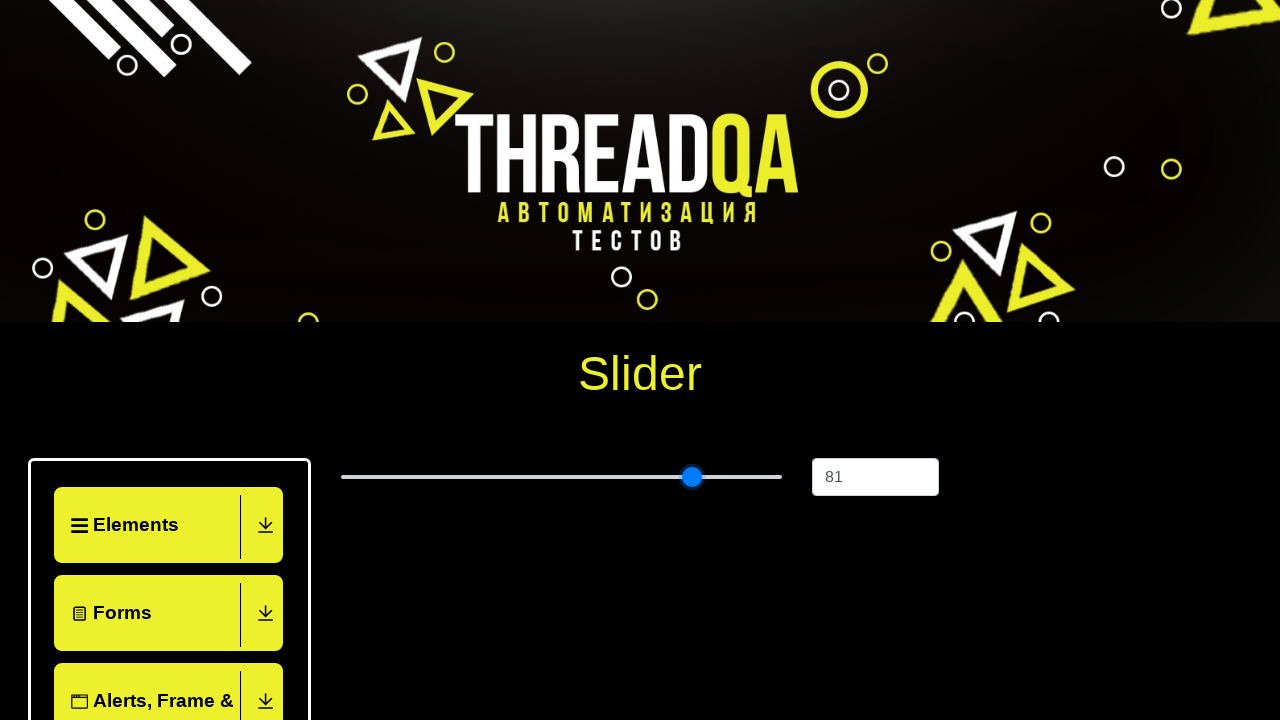

Pressed ArrowRight key 57/60 to adjust slider on input[type='range']
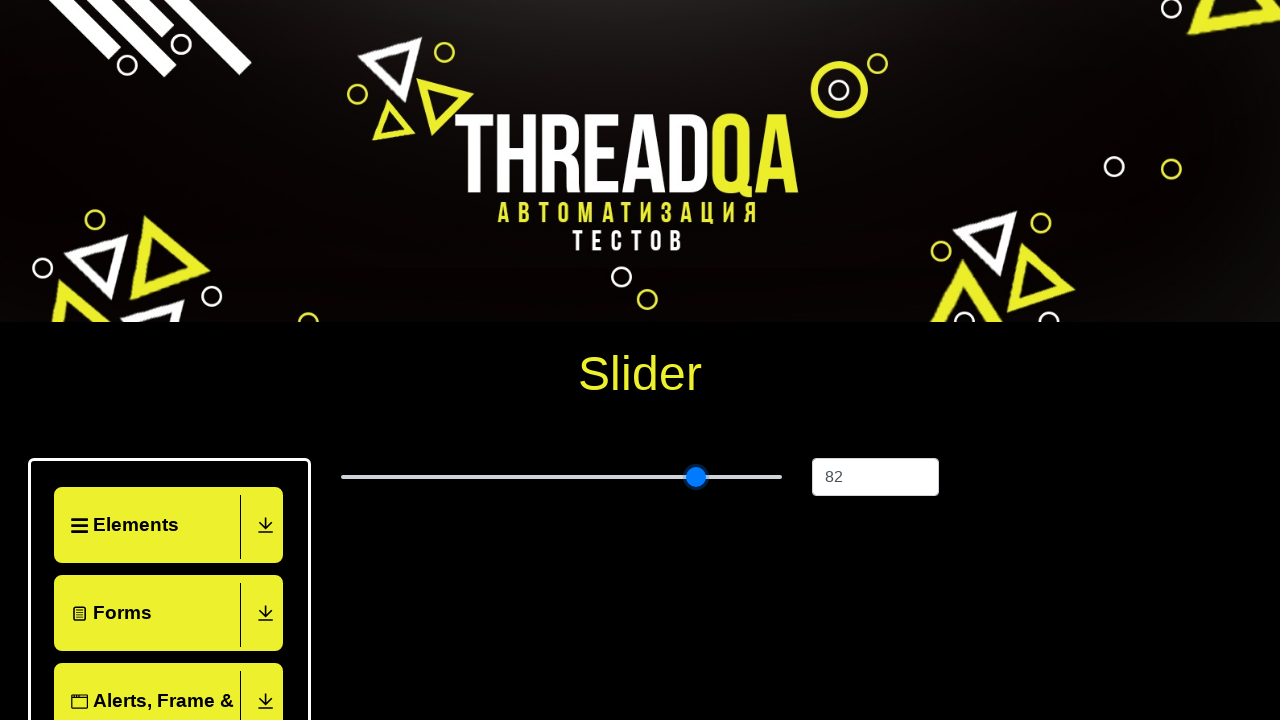

Pressed ArrowRight key 58/60 to adjust slider on input[type='range']
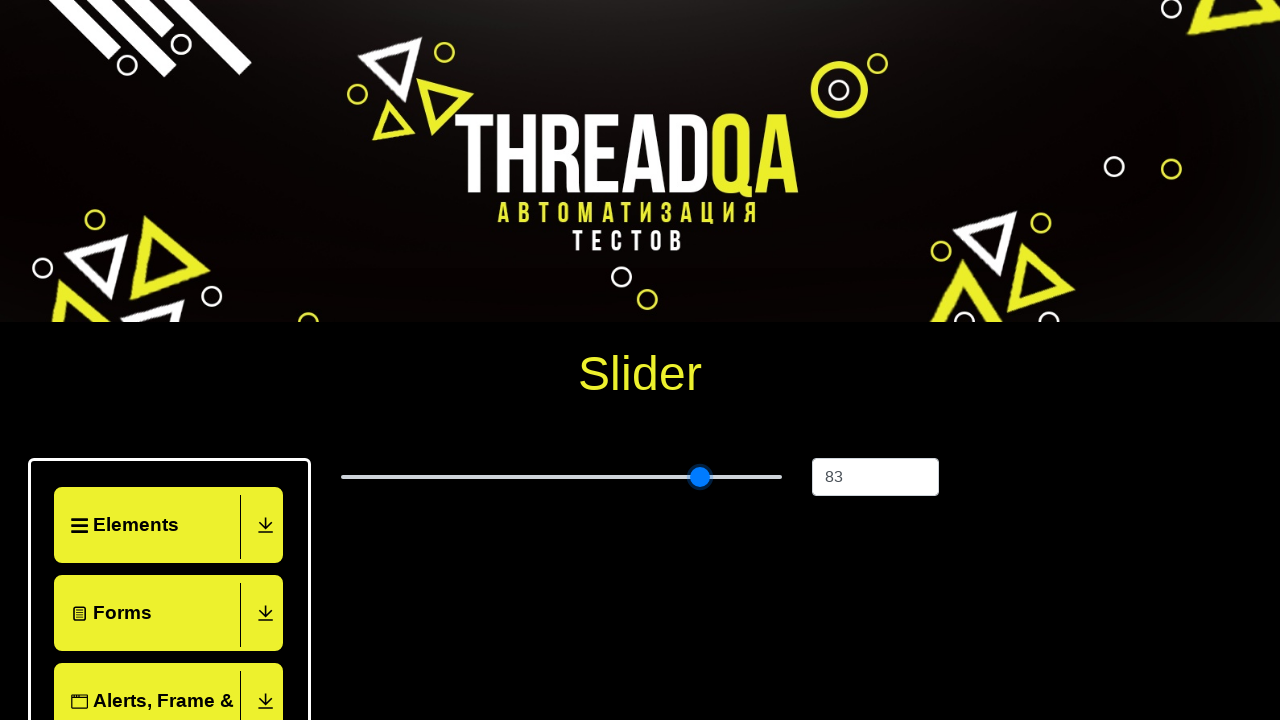

Pressed ArrowRight key 59/60 to adjust slider on input[type='range']
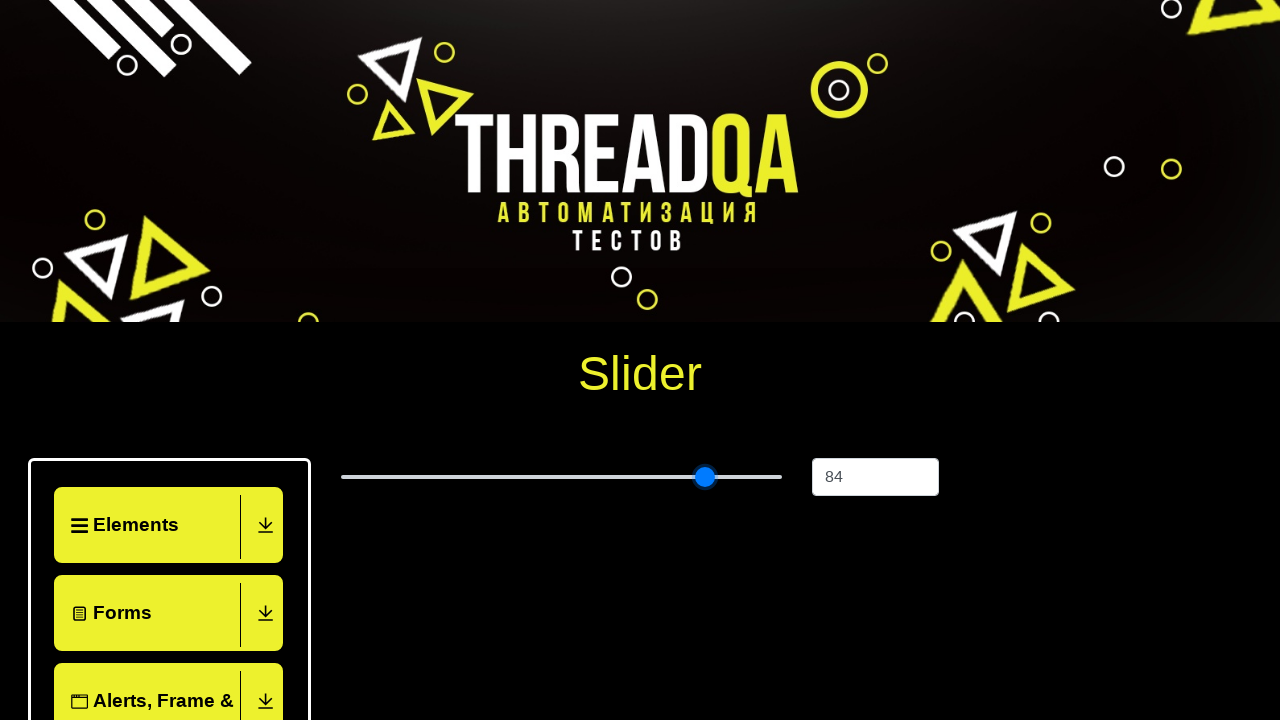

Pressed ArrowRight key 60/60 to adjust slider on input[type='range']
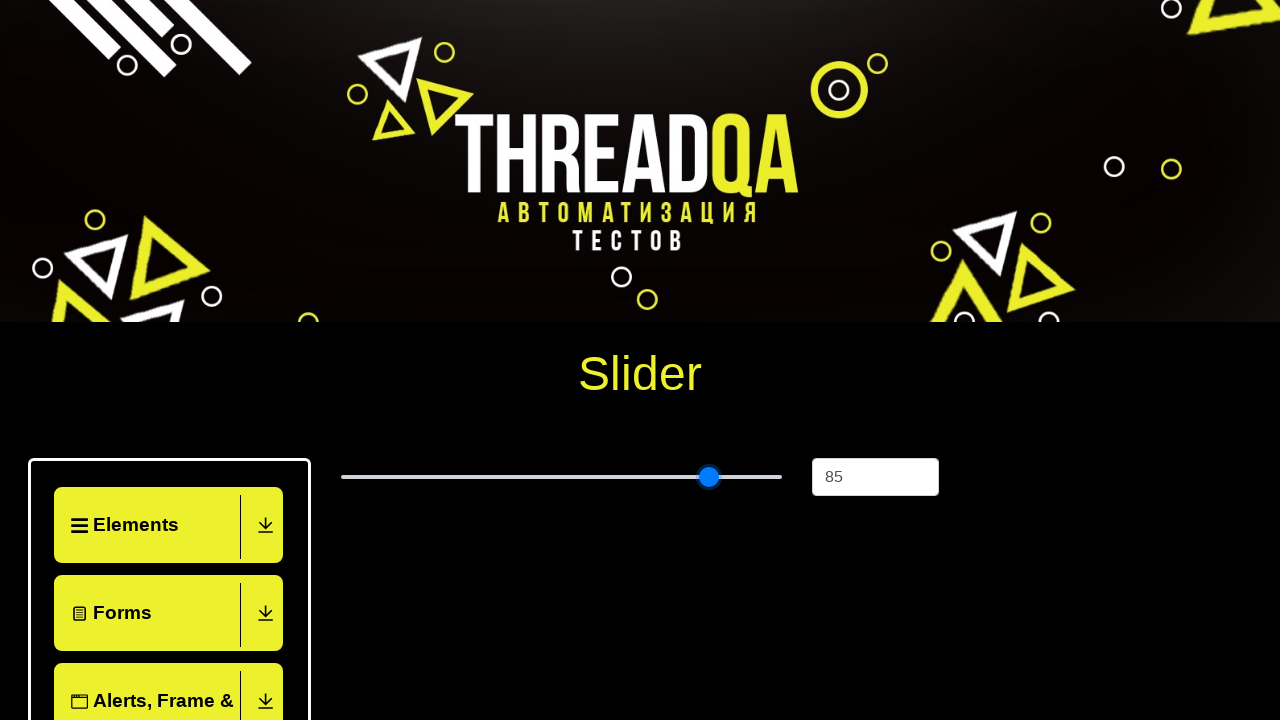

Verified slider value is set to 85
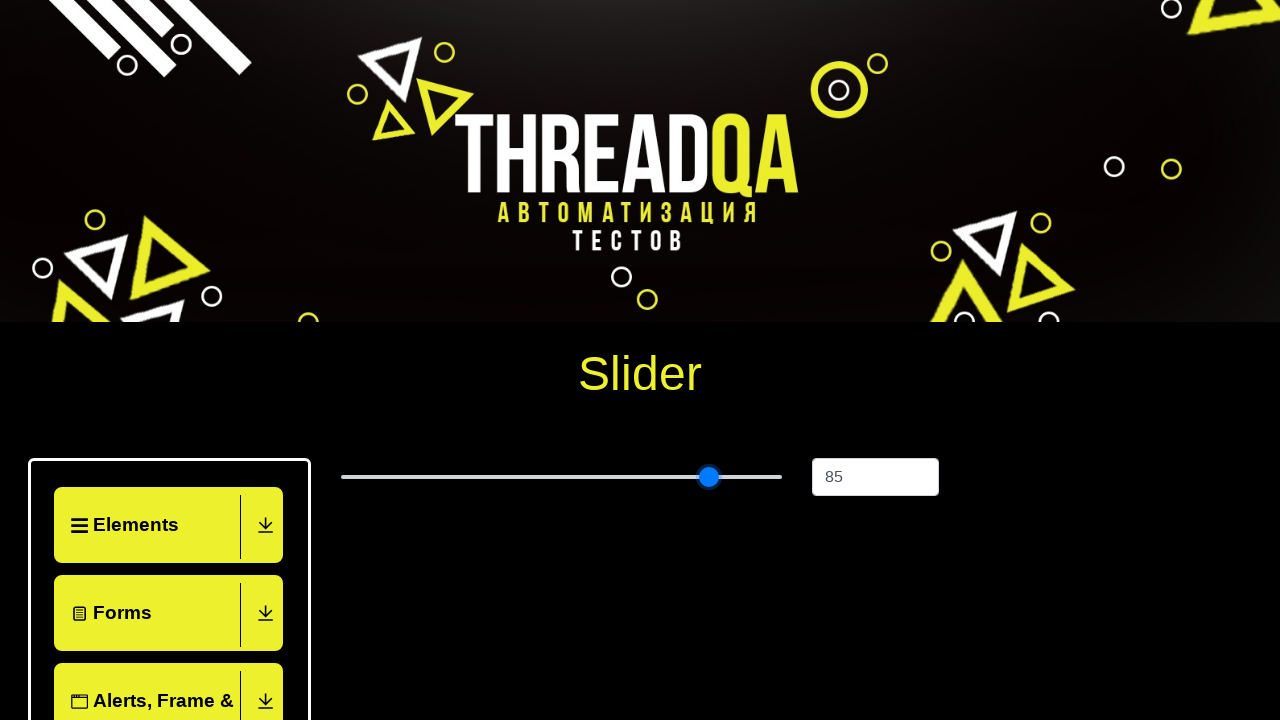

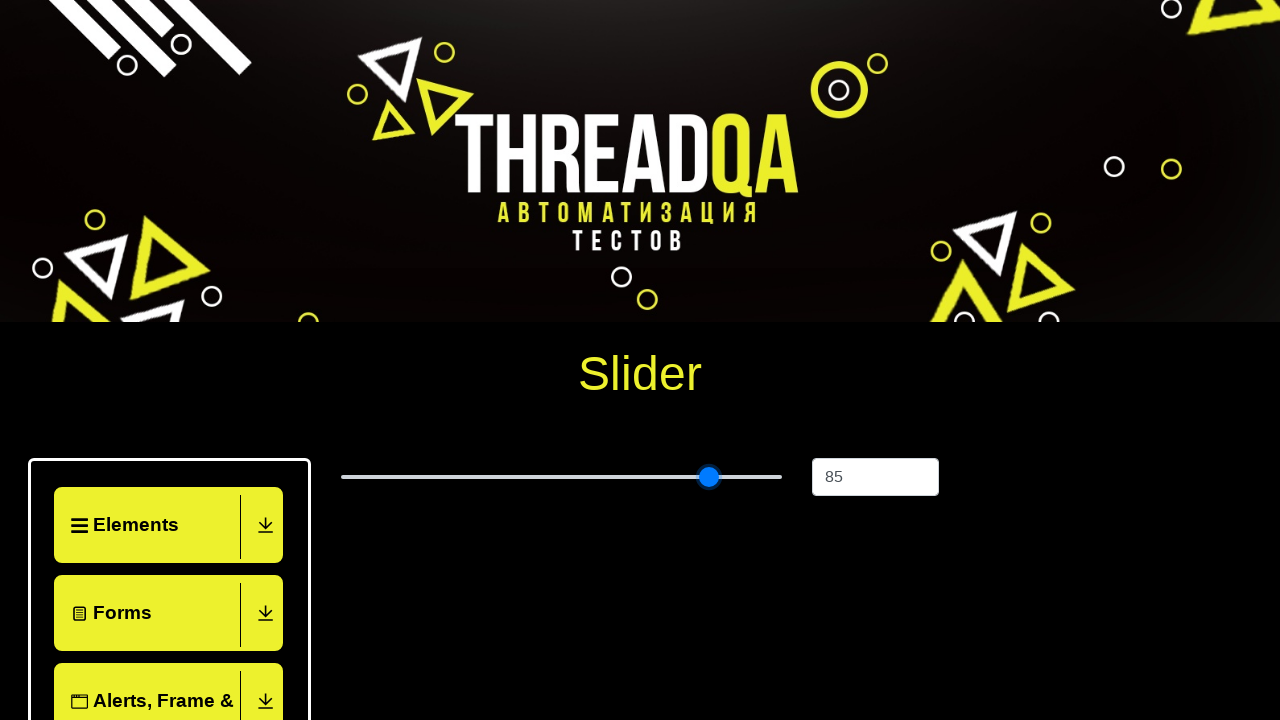